Verifies the filter menu is present on the Approved Management Plans page with All button selected by default and all letter buttons visible

Starting URL: https://bcparks.ca/

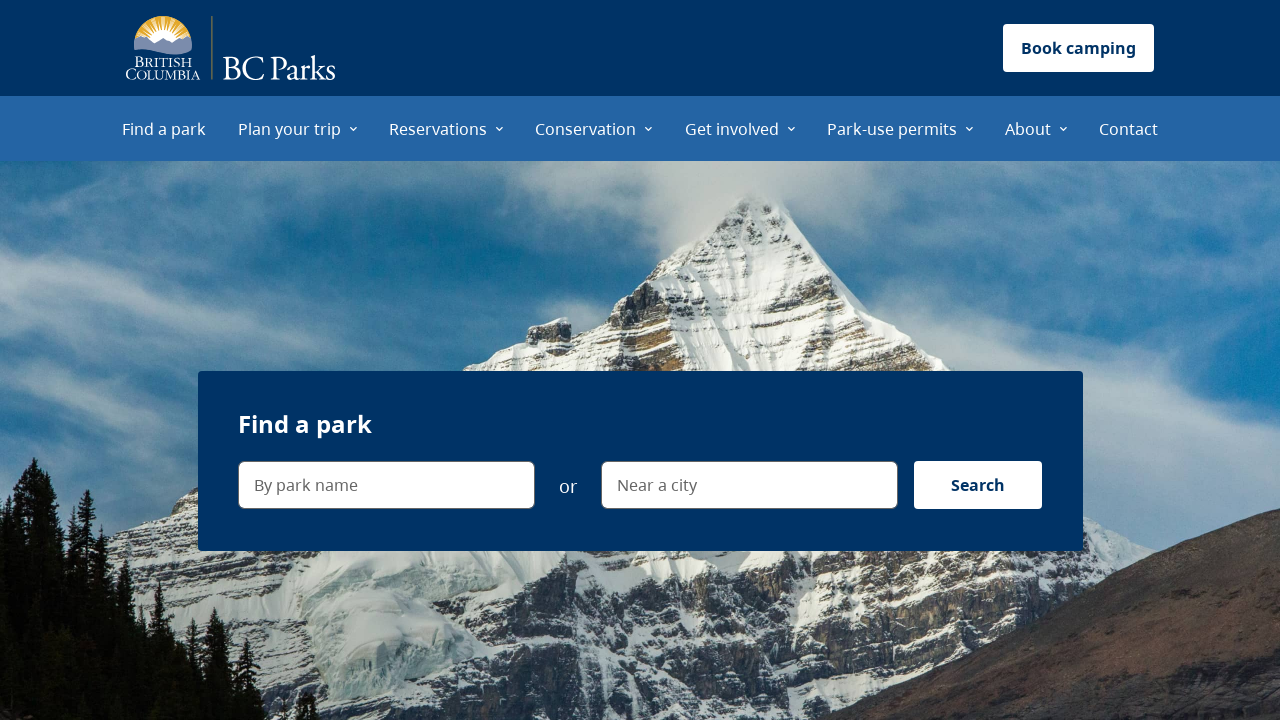

Navigated to BC Parks Approved Management Plans page
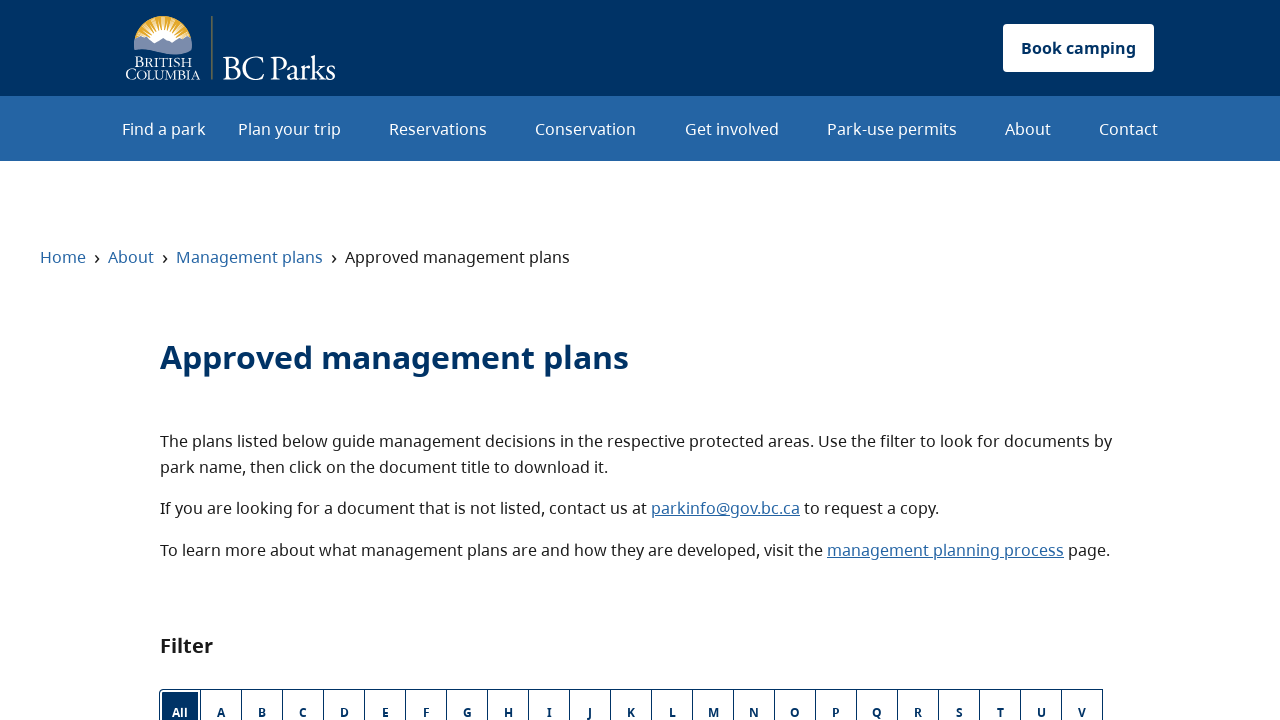

Filter heading is visible on the page
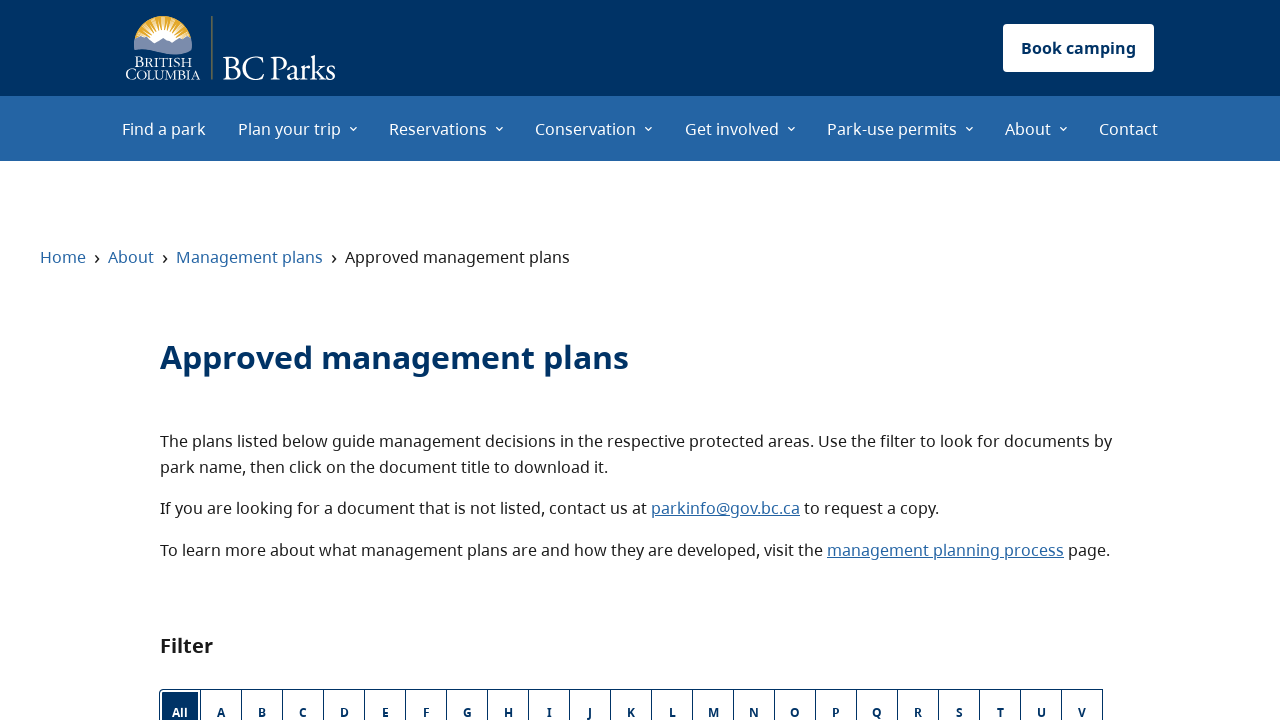

All button is visible in the filter menu
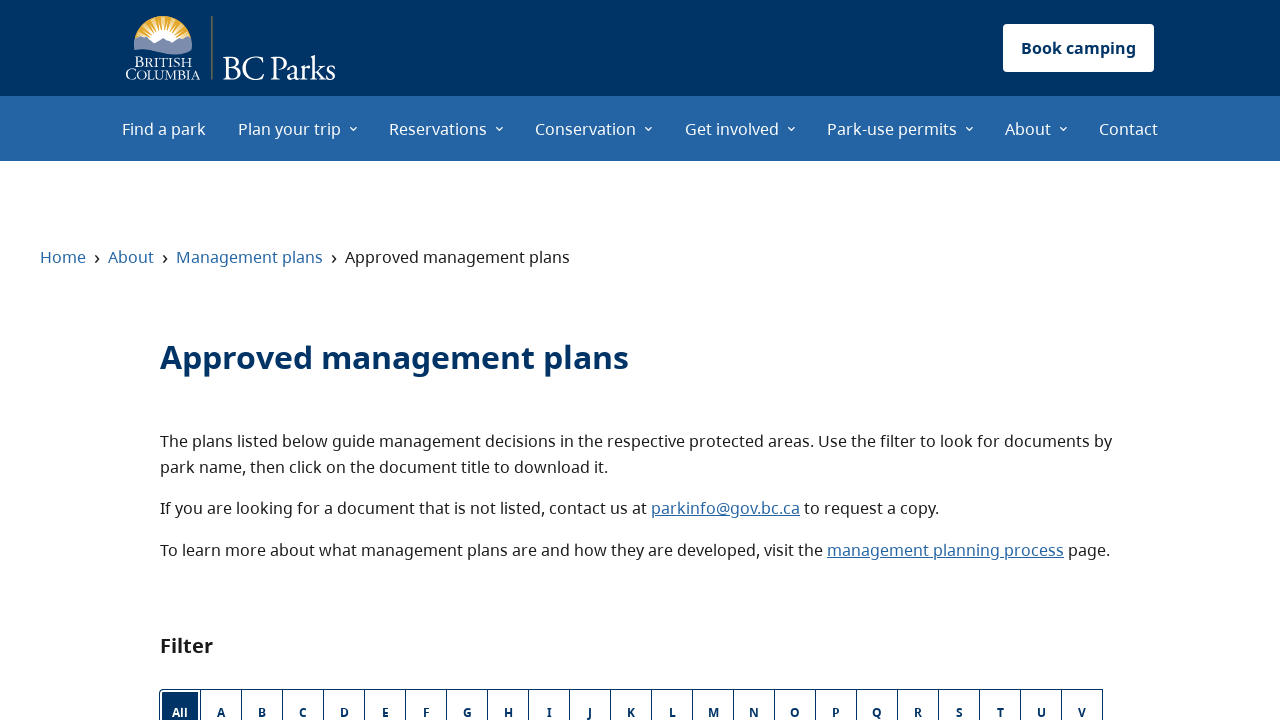

Letter filter button 'A' is visible
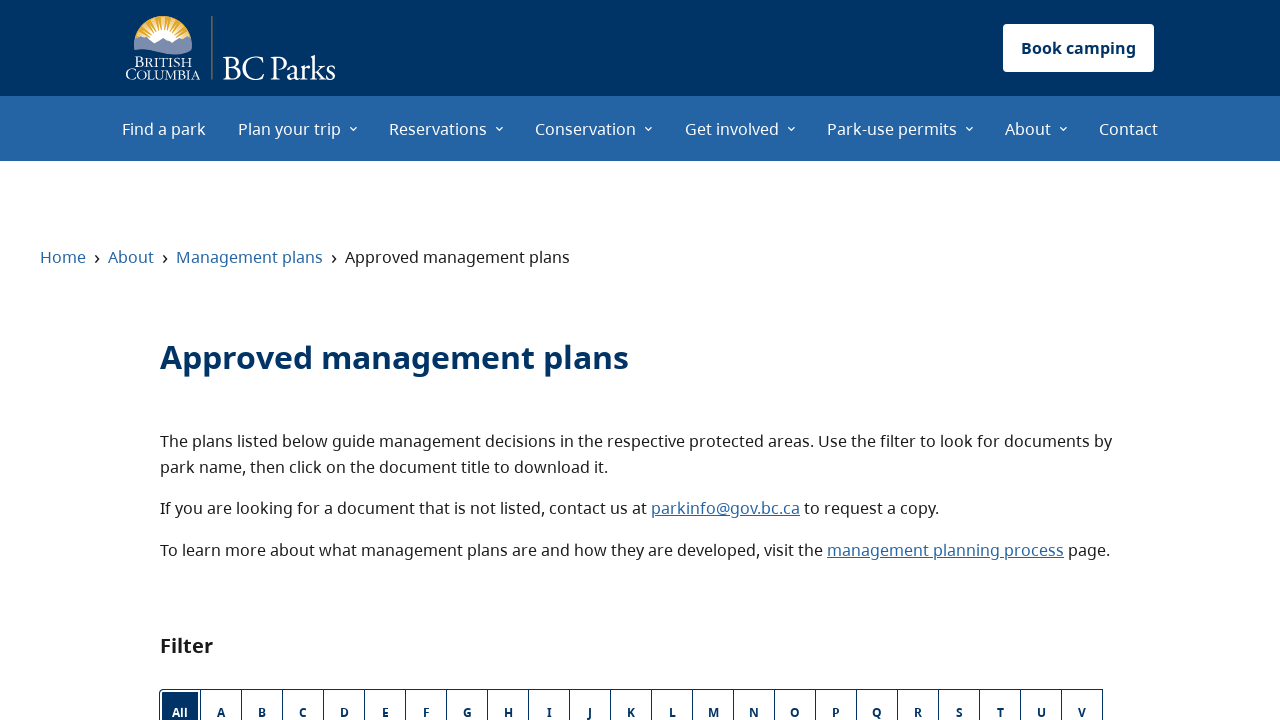

Letter filter button 'B' is visible
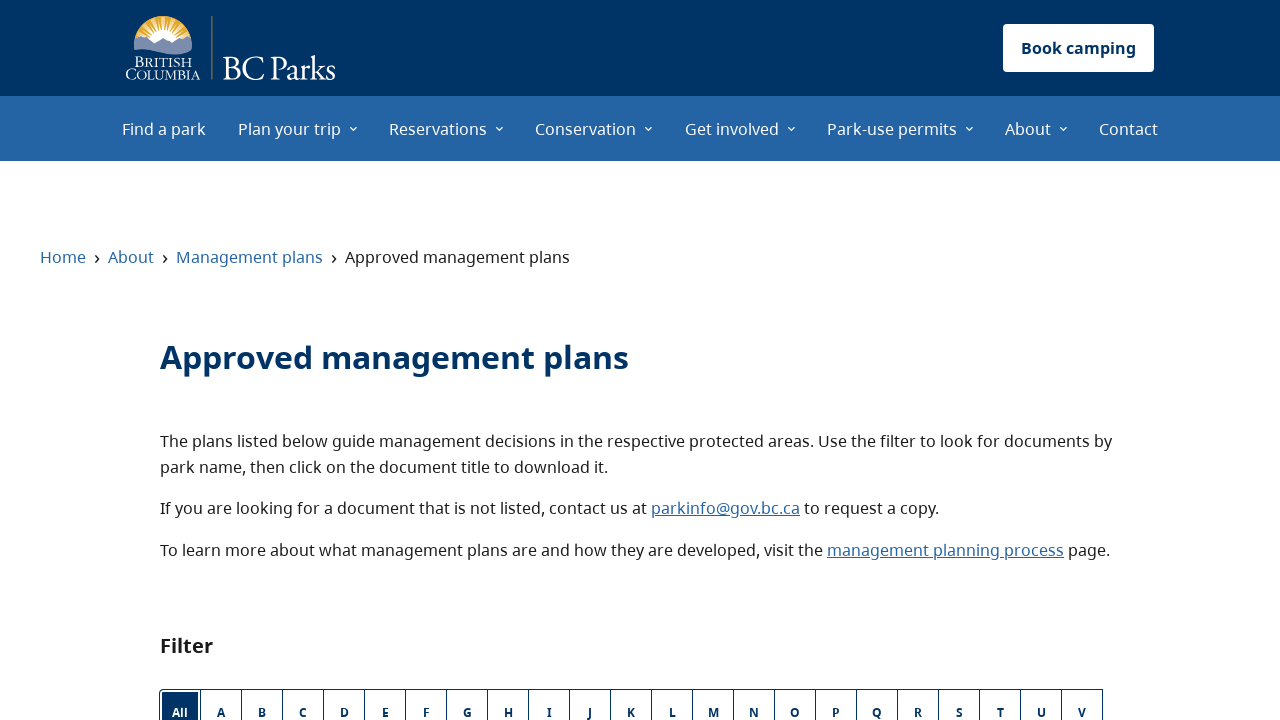

Letter filter button 'C' is visible
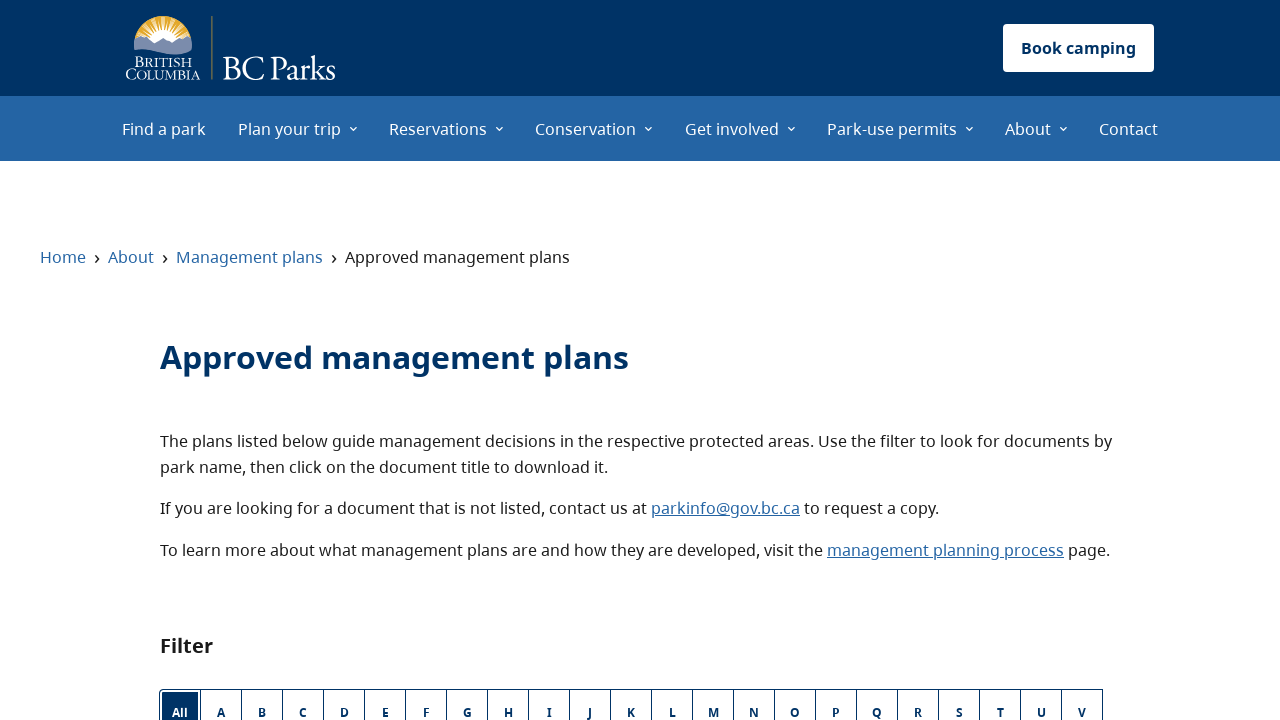

Letter filter button 'D' is visible
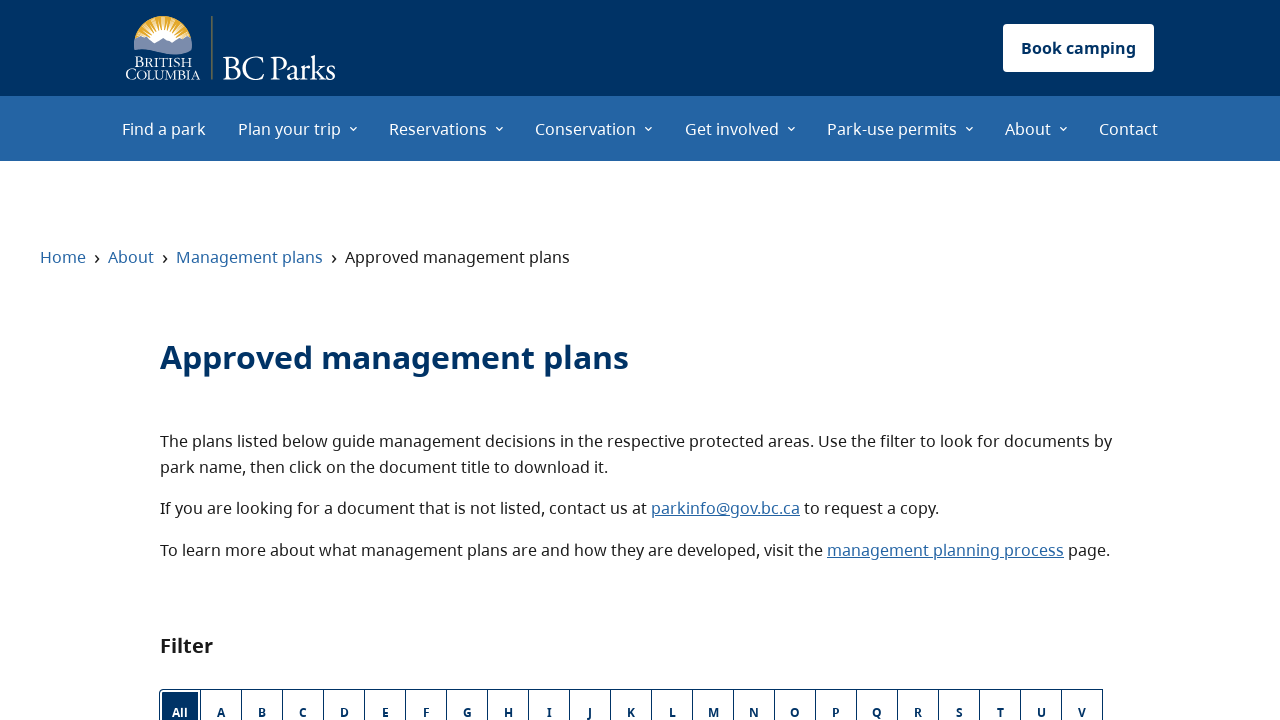

Letter filter button 'E' is visible
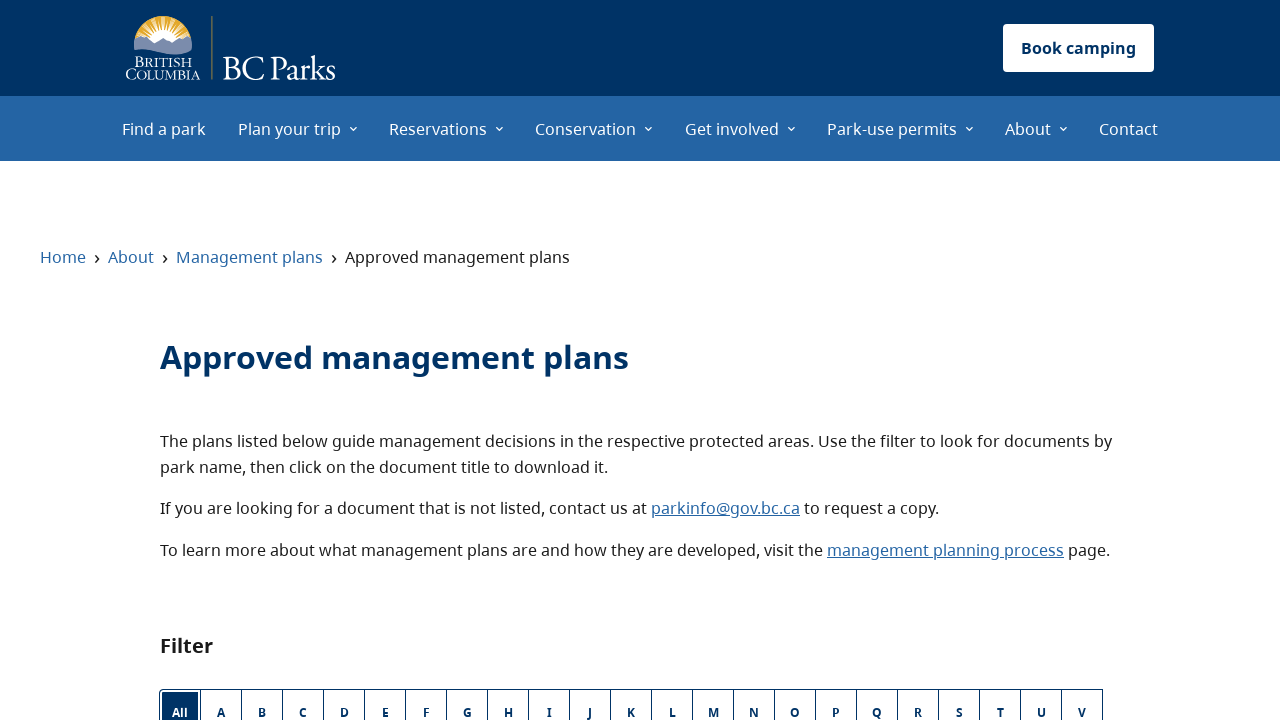

Letter filter button 'F' is visible
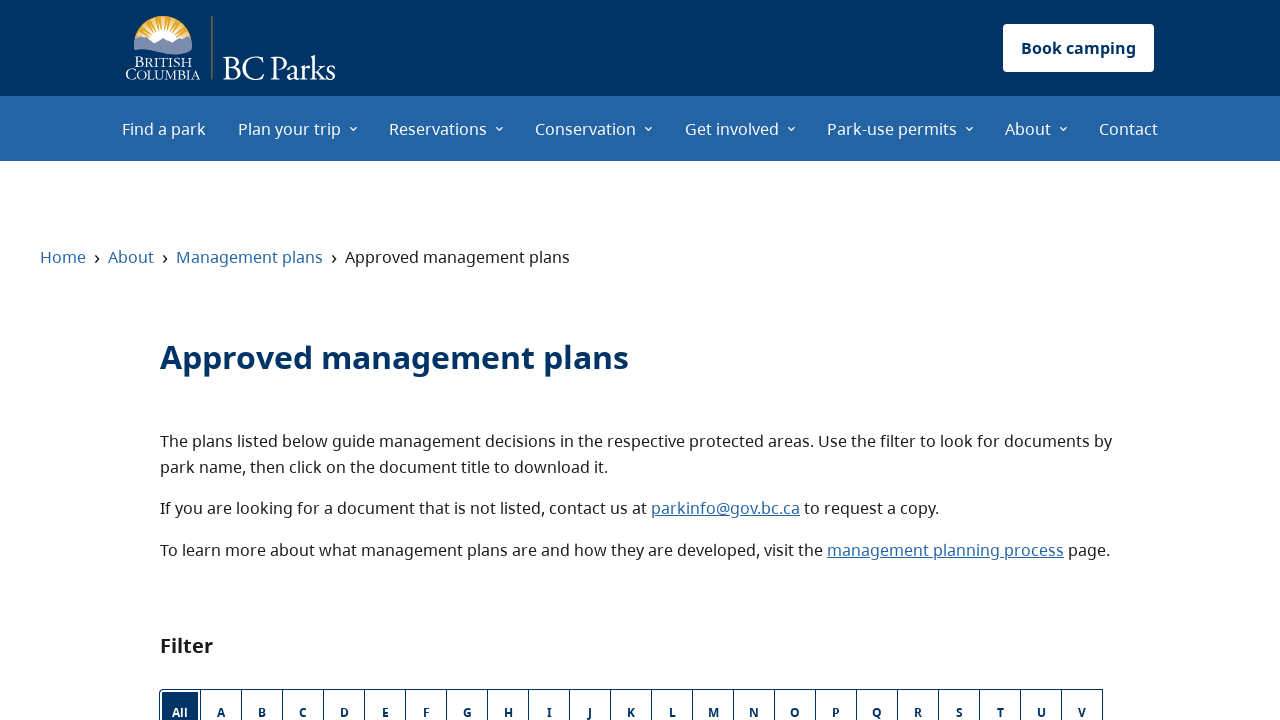

Letter filter button 'G' is visible
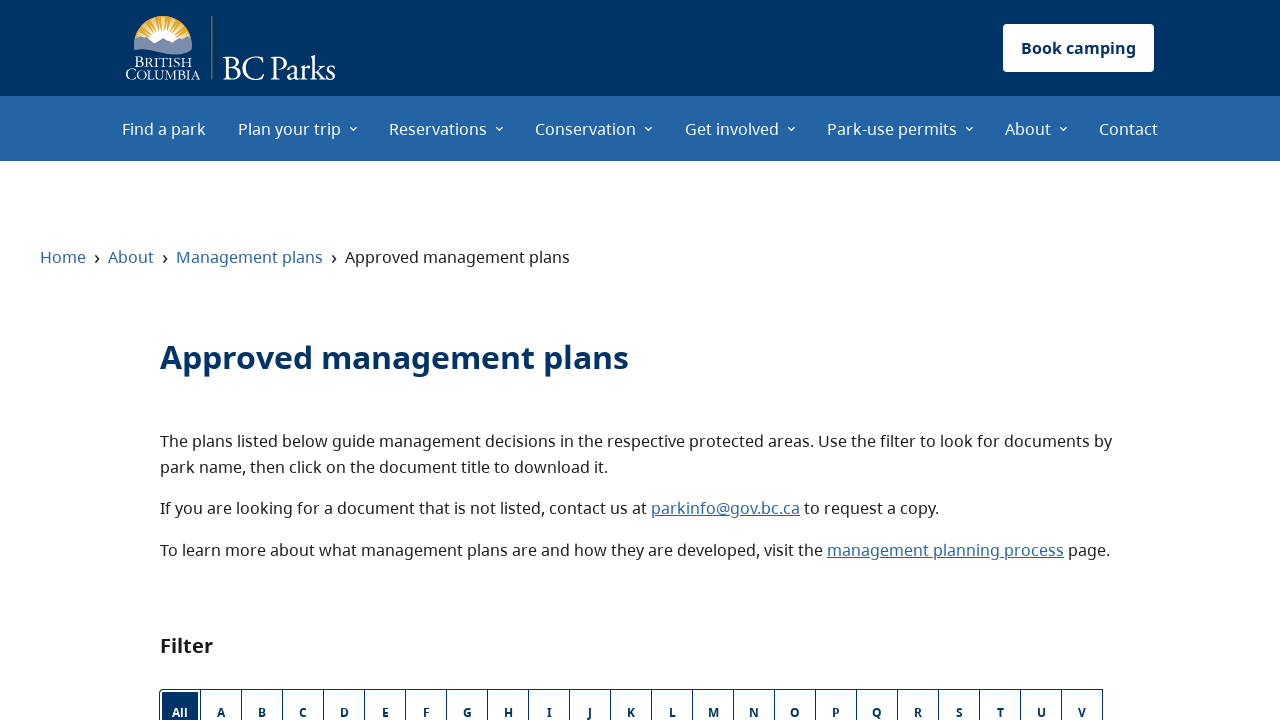

Letter filter button 'H' is visible
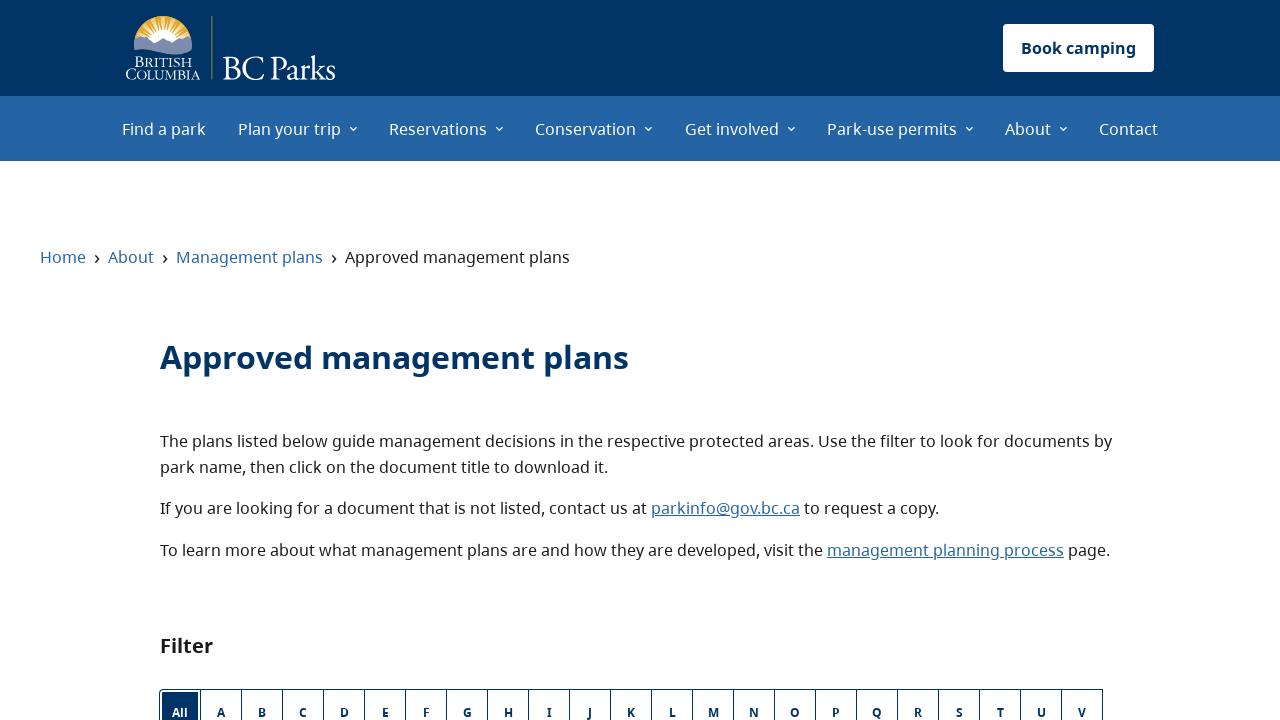

Letter filter button 'I' is visible
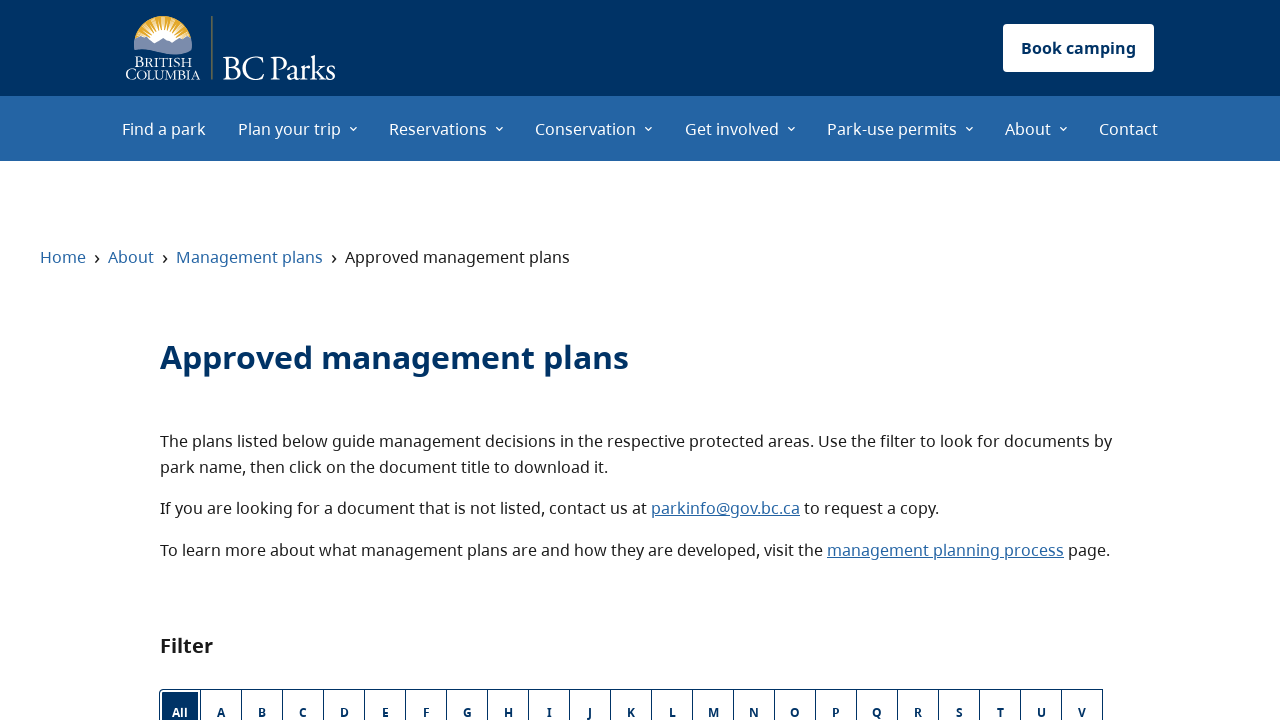

Letter filter button 'J' is visible
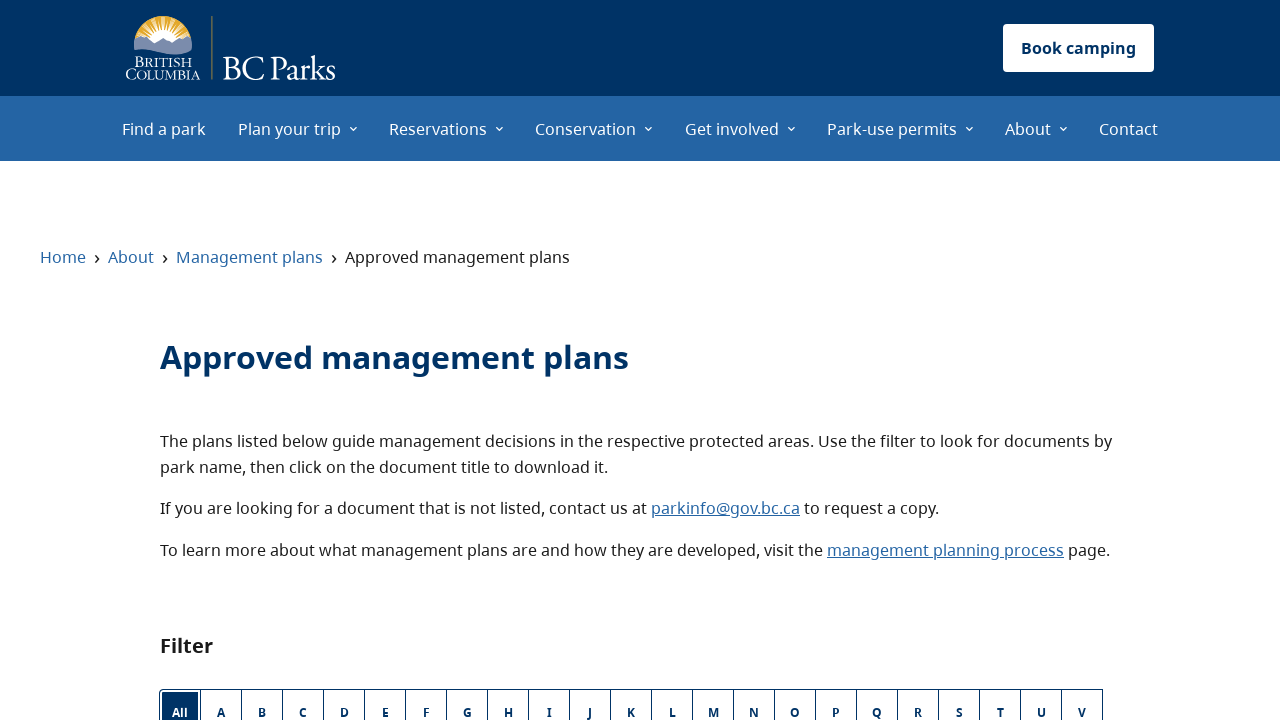

Letter filter button 'K' is visible
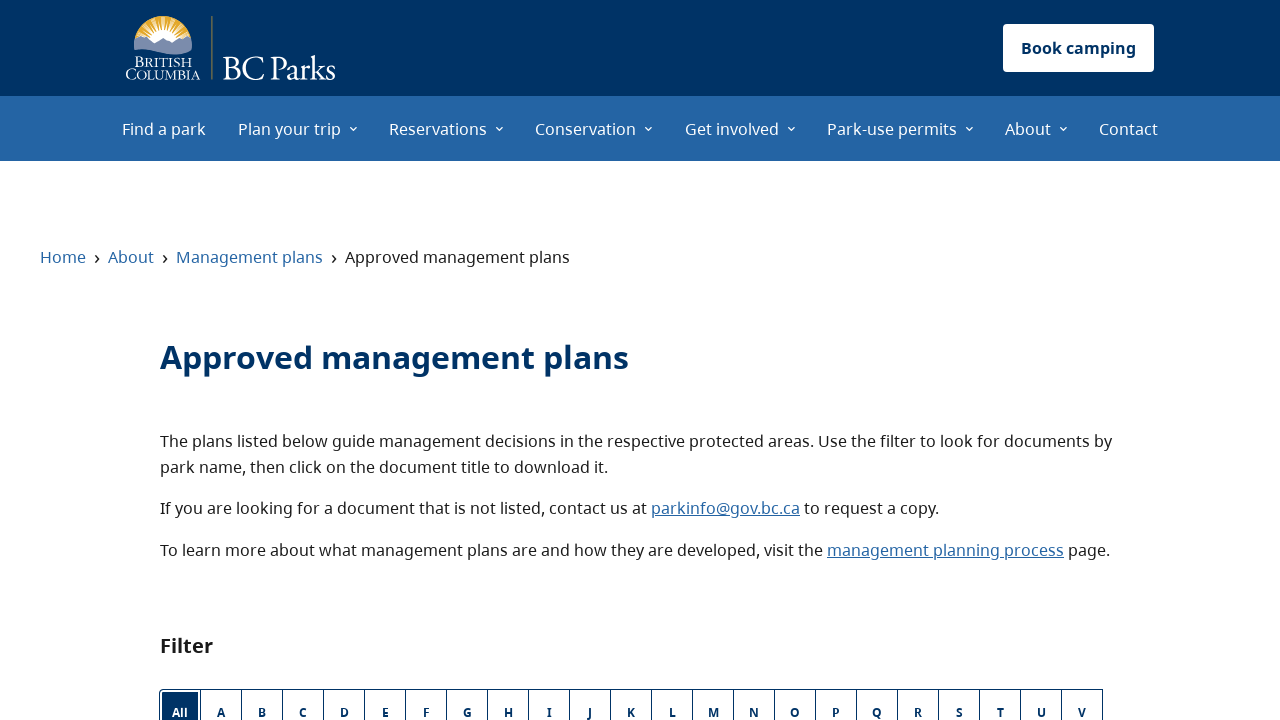

Letter filter button 'L' is visible
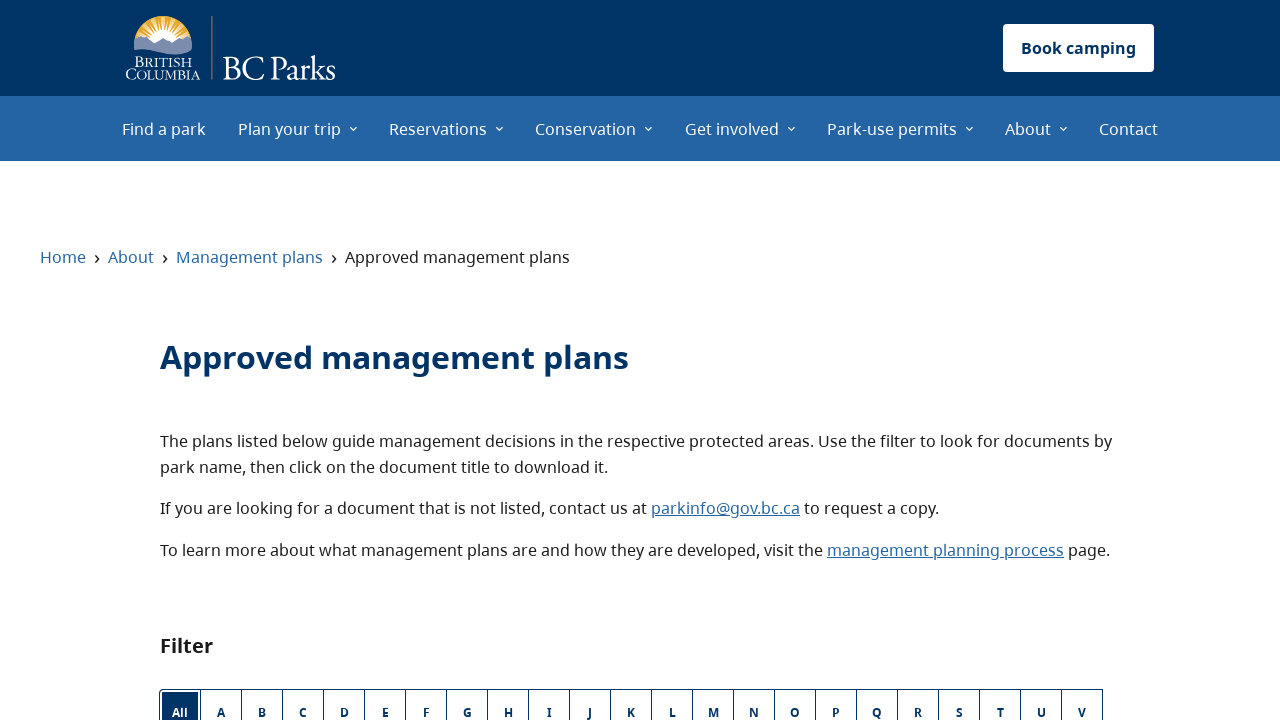

Letter filter button 'M' is visible
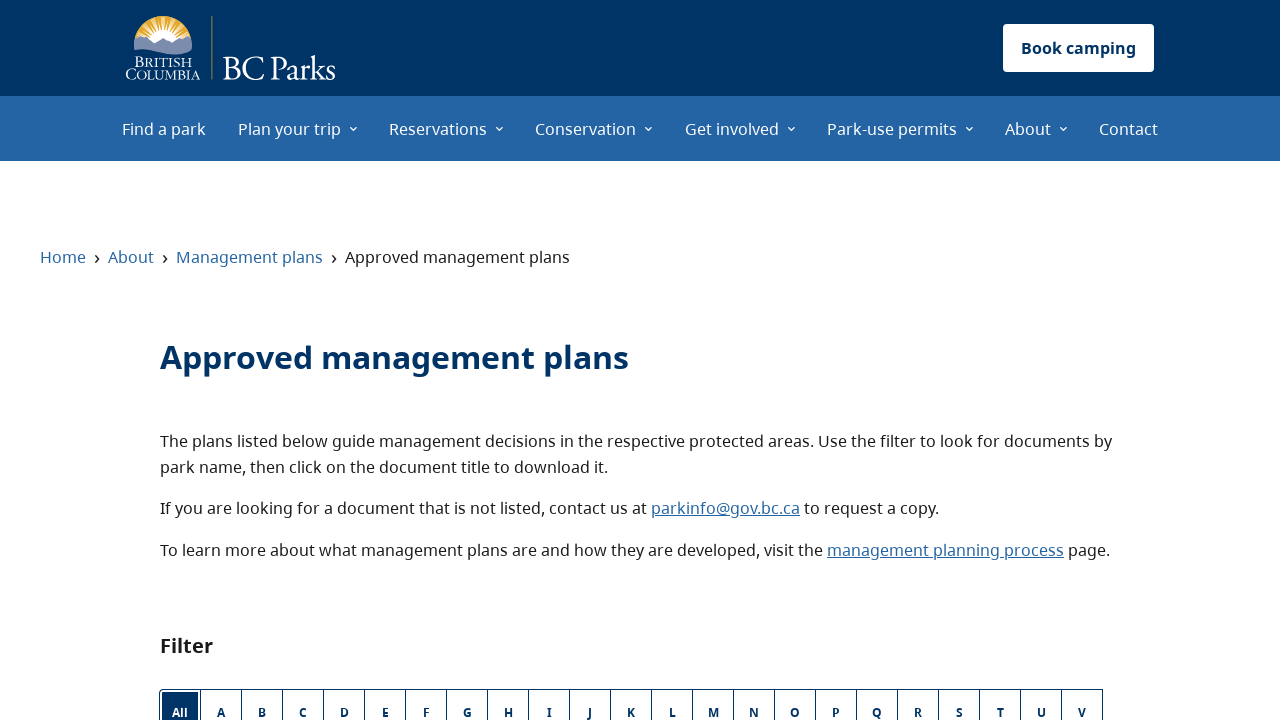

Letter filter button 'N' is visible
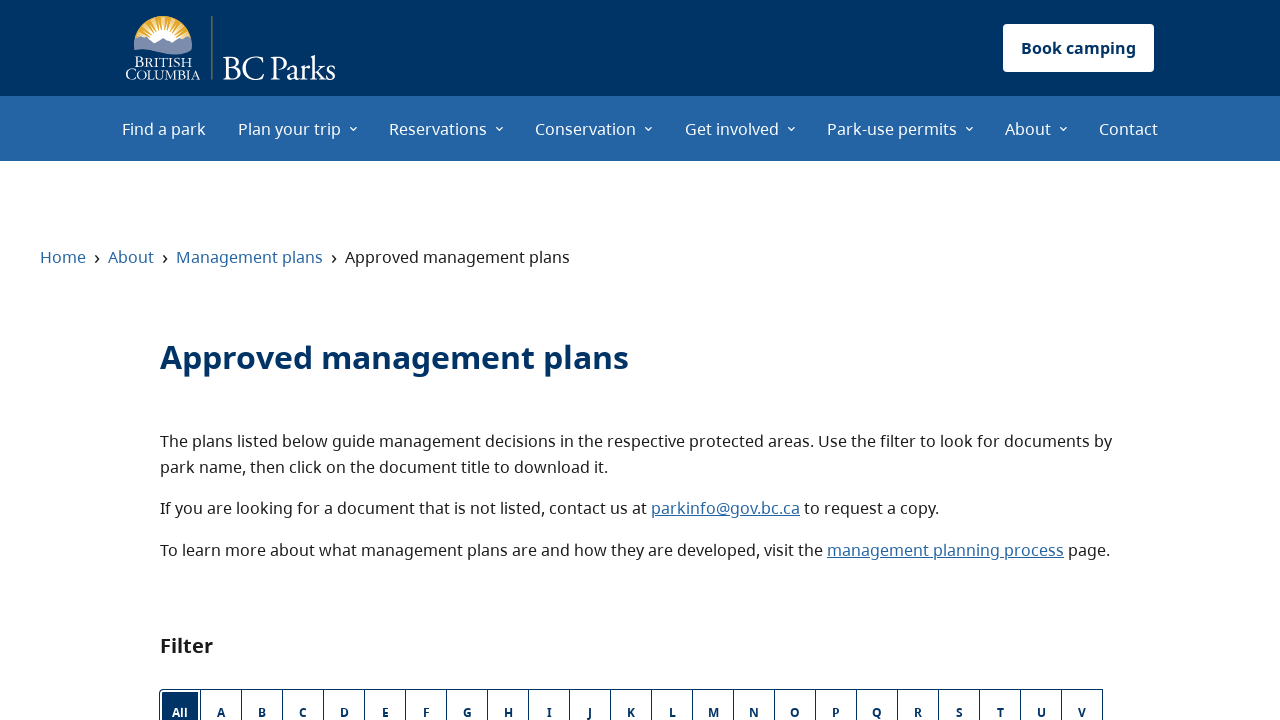

Letter filter button 'O' is visible
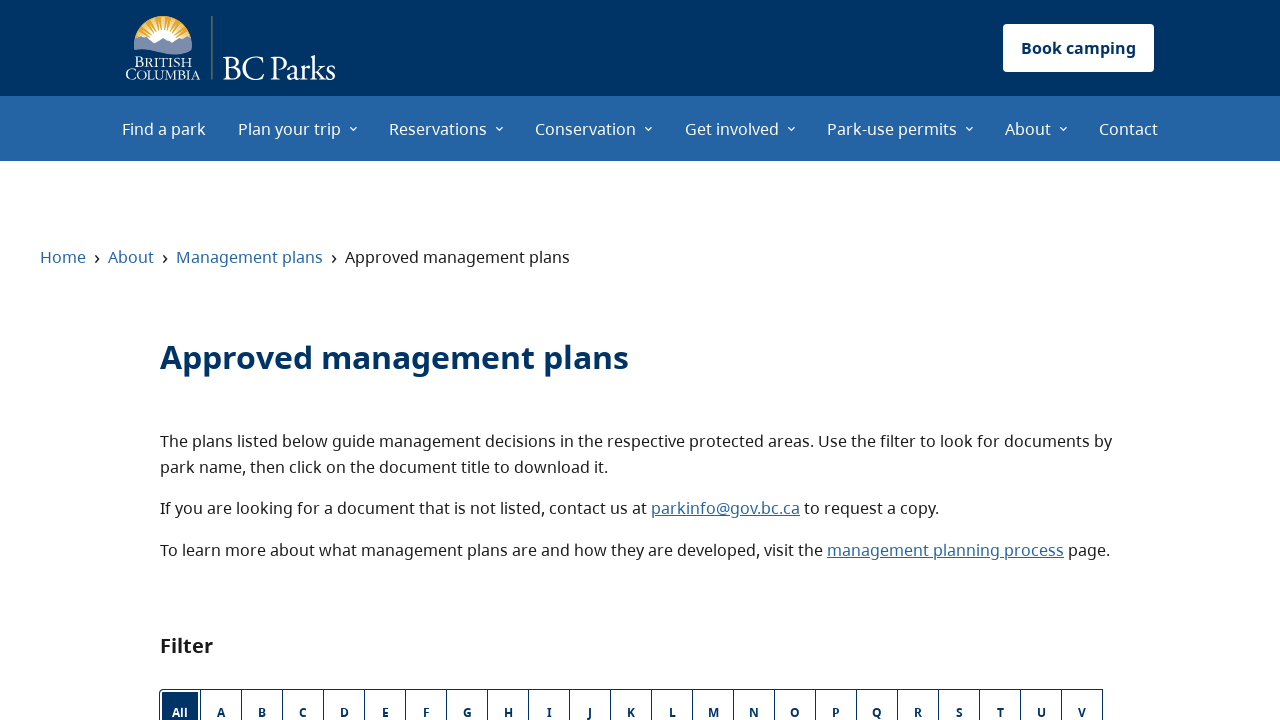

Letter filter button 'P' is visible
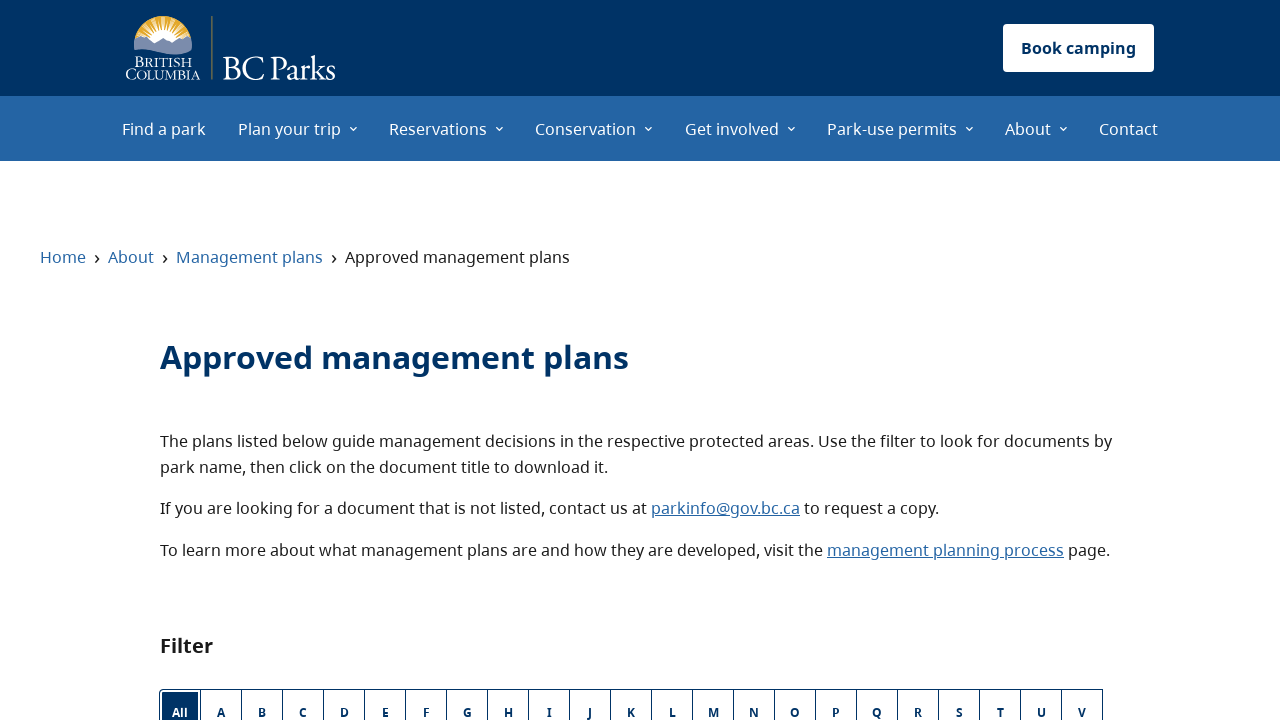

Letter filter button 'Q' is visible
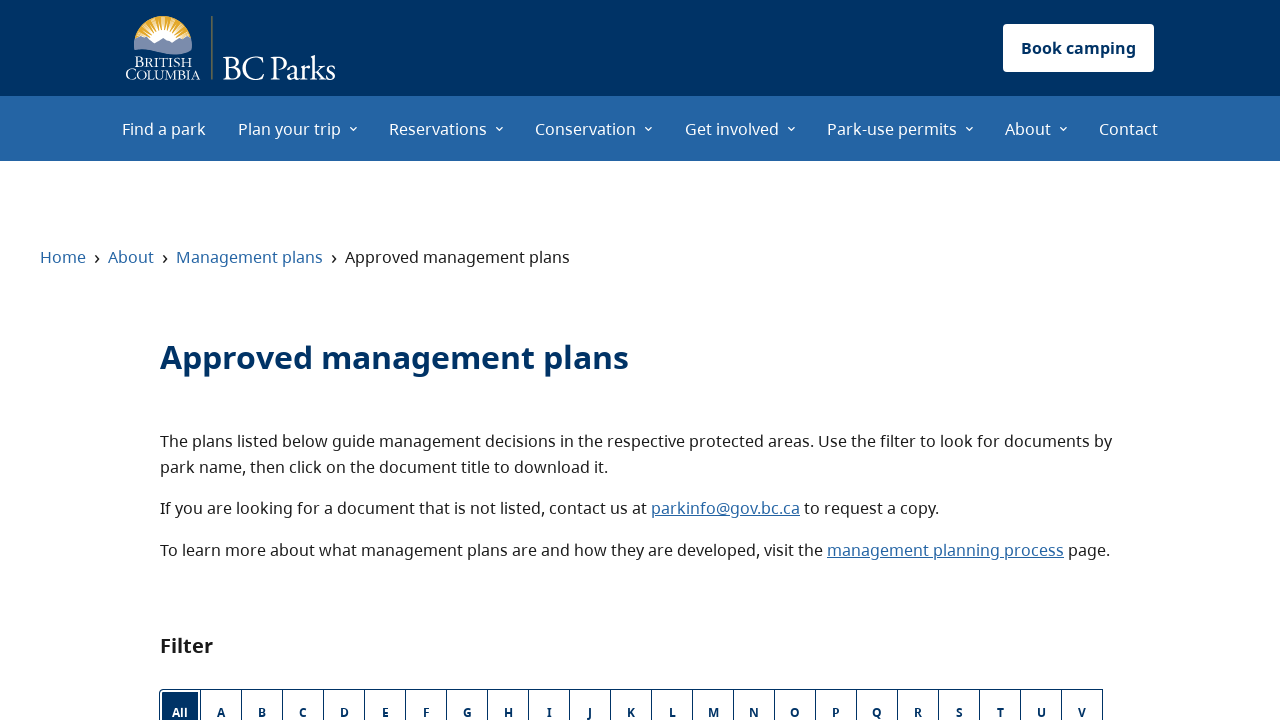

Letter filter button 'R' is visible
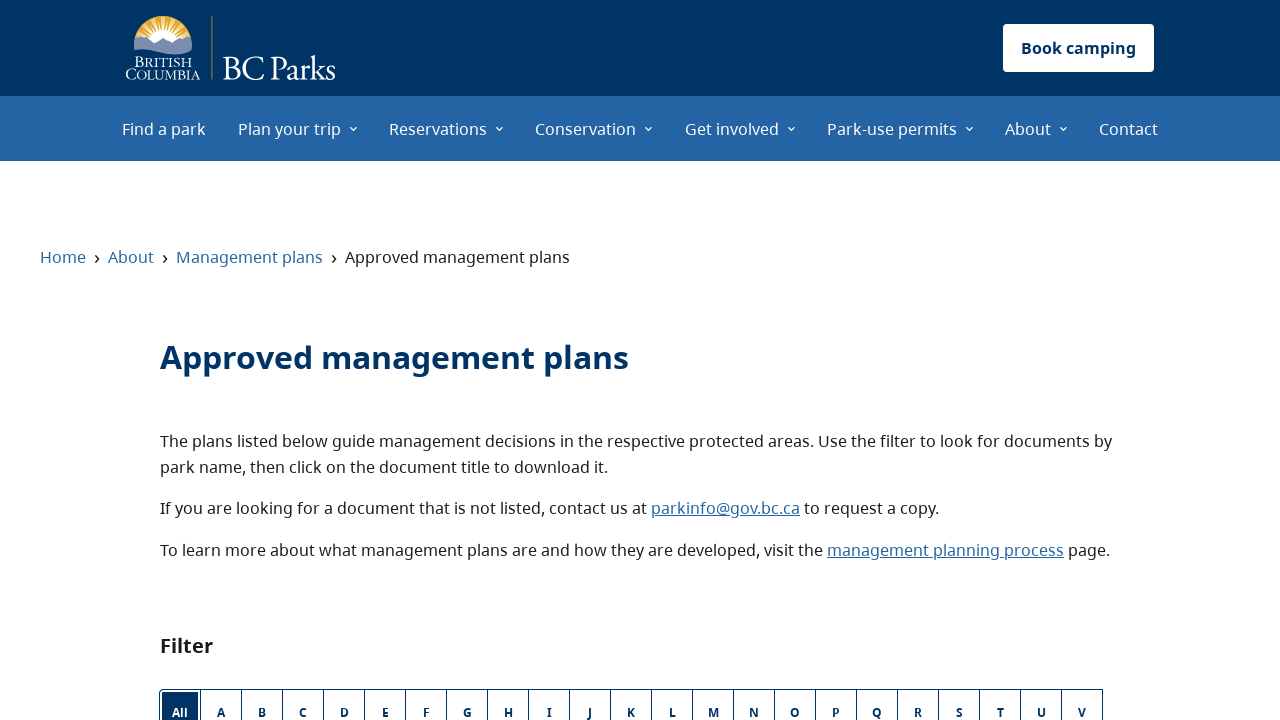

Letter filter button 'S' is visible
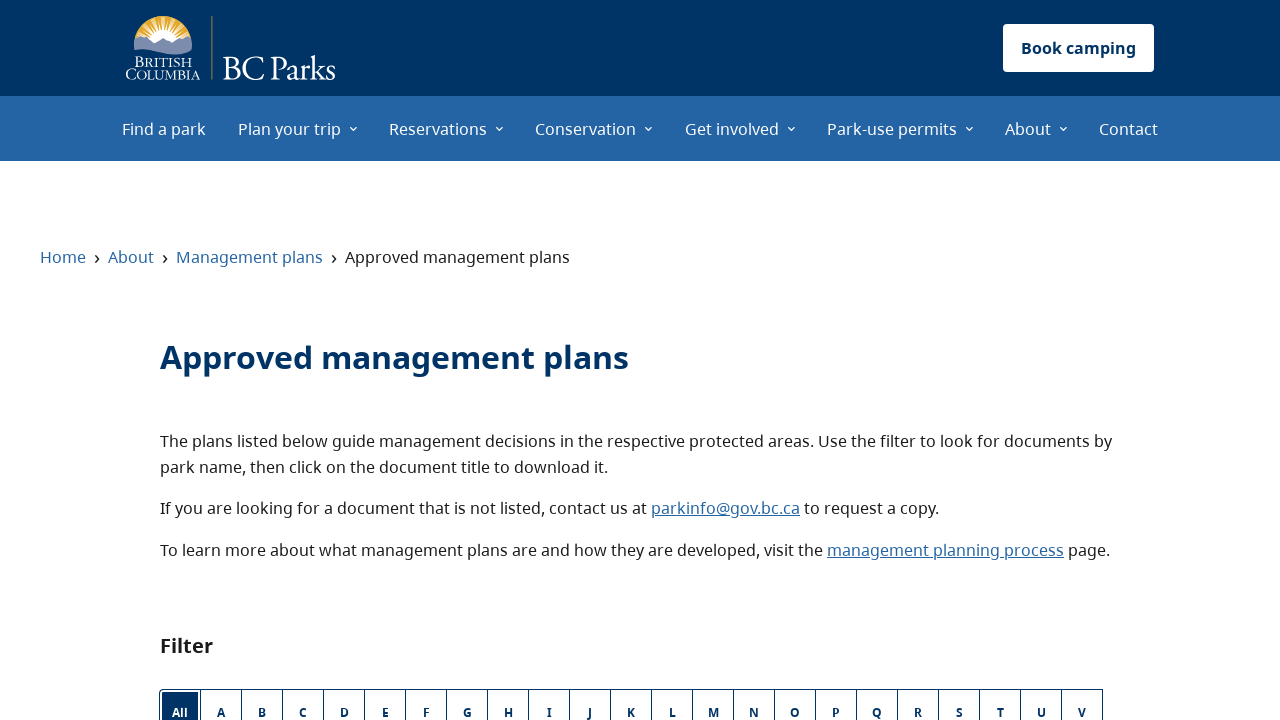

Letter filter button 'T' is visible
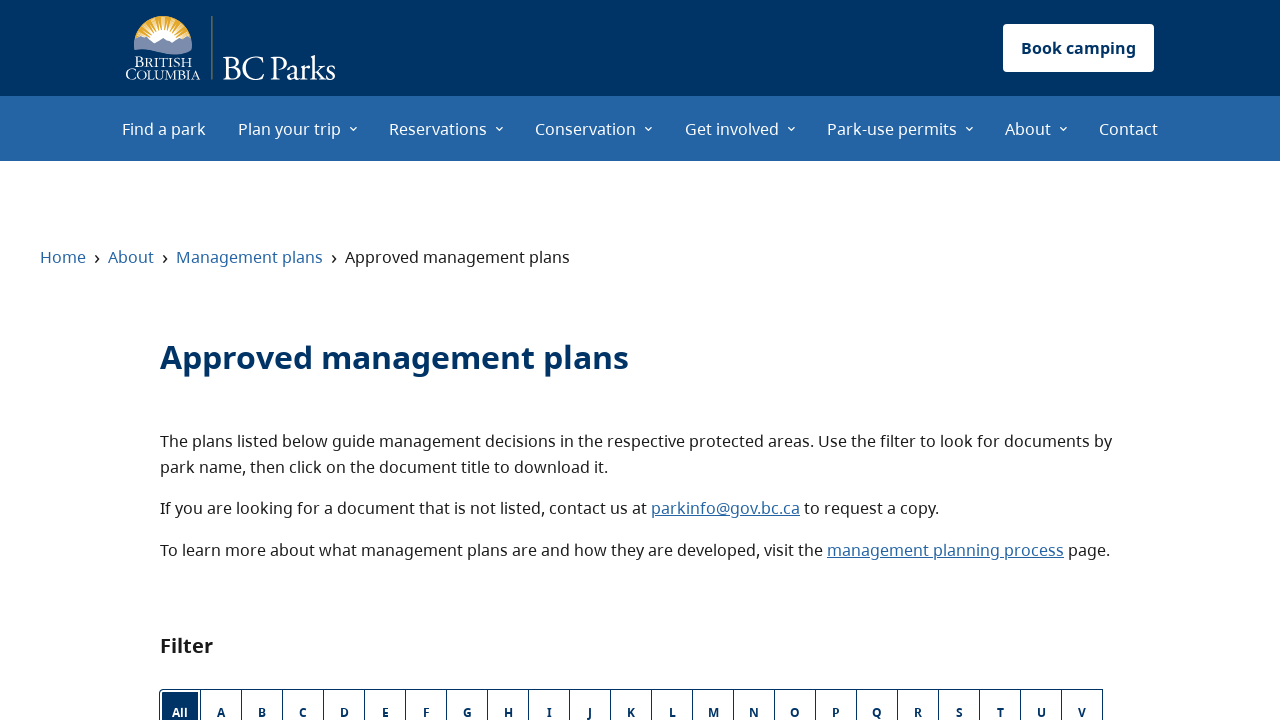

Letter filter button 'U' is visible
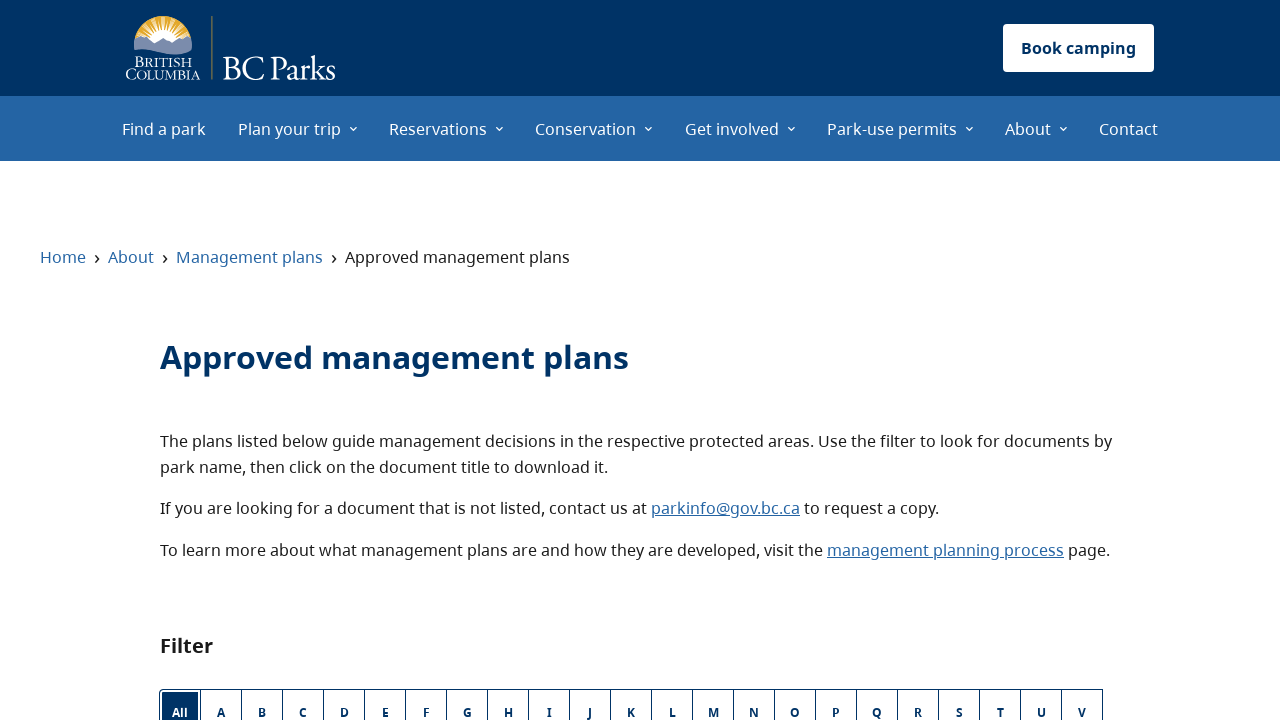

Letter filter button 'V' is visible
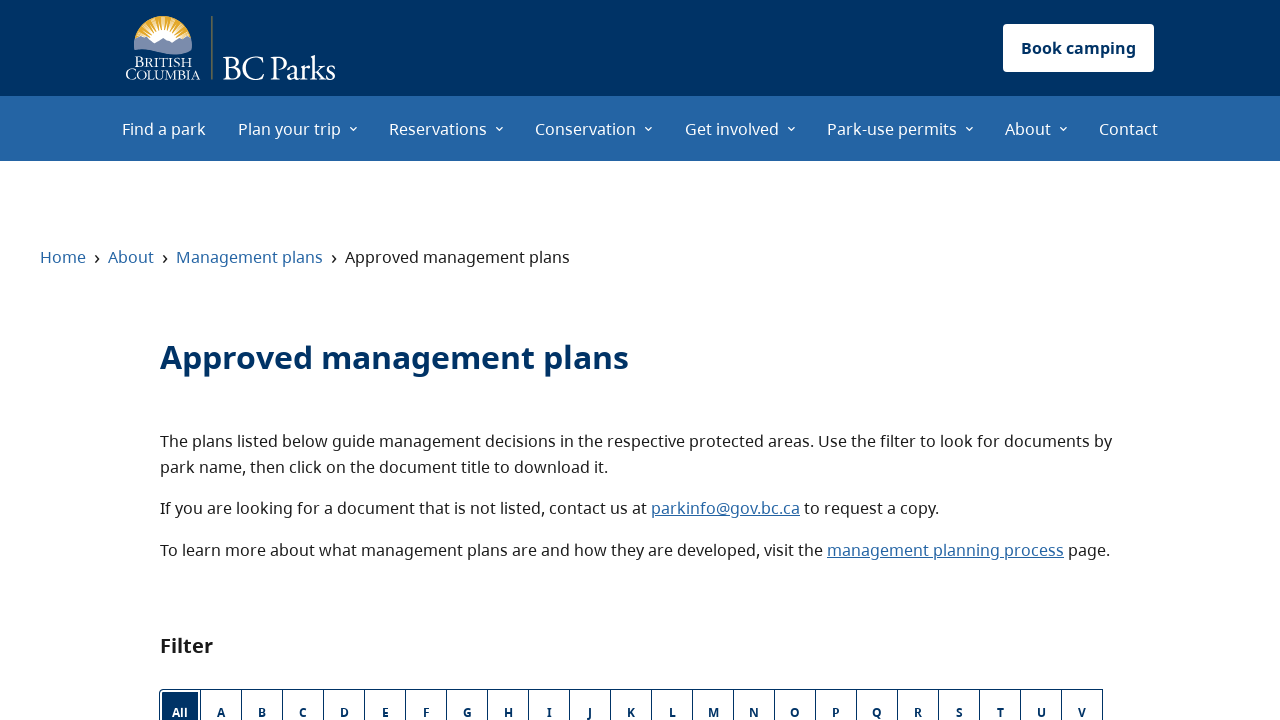

Letter filter button 'W' is visible
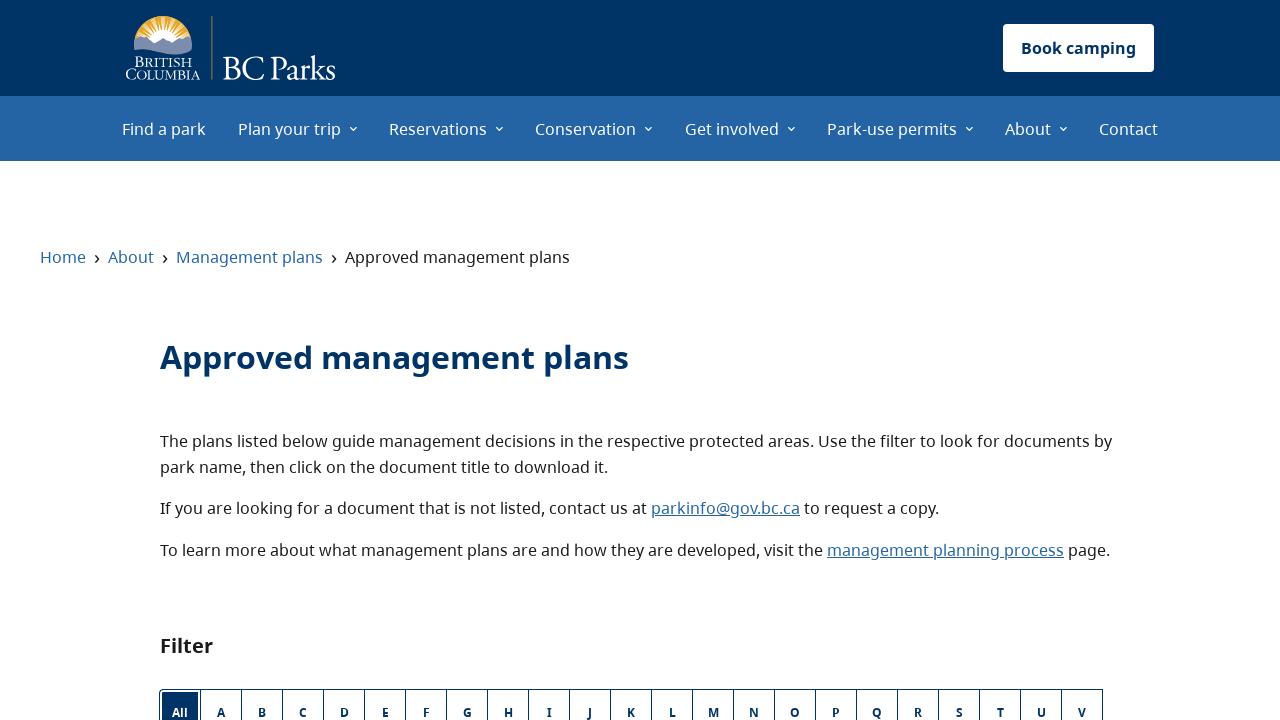

Letter filter button 'X' is visible
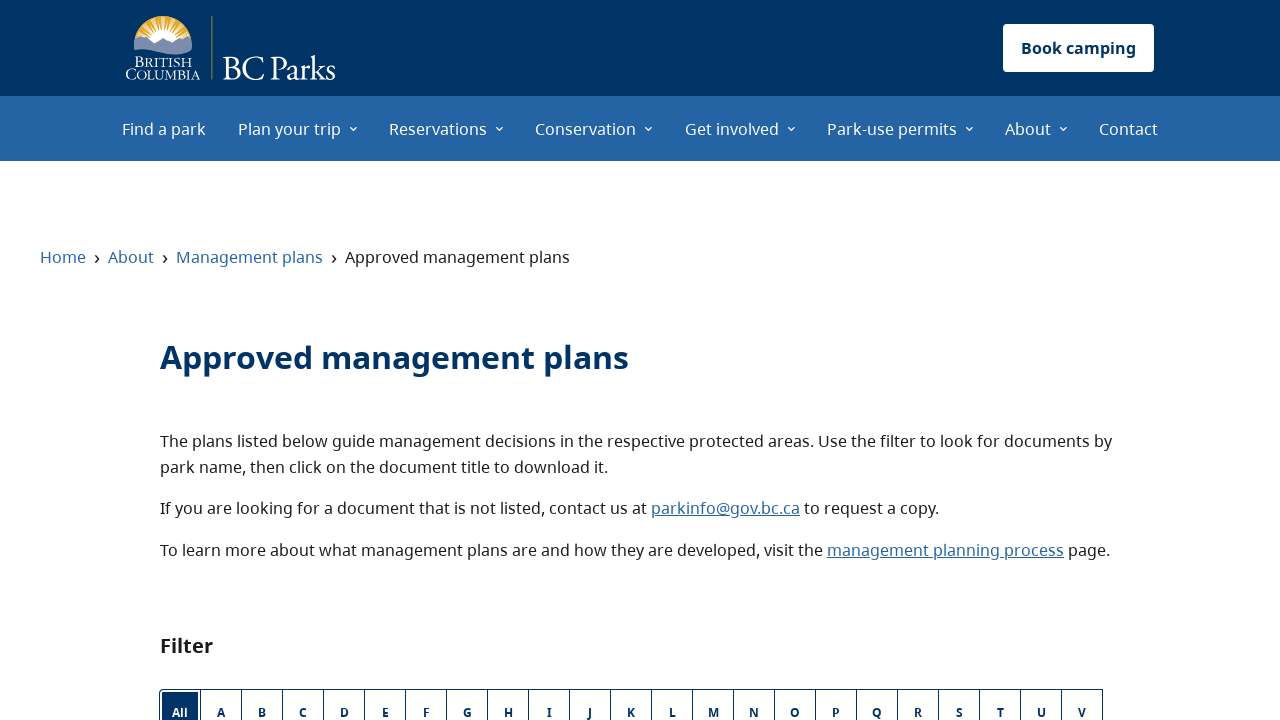

Letter filter button 'Y' is visible
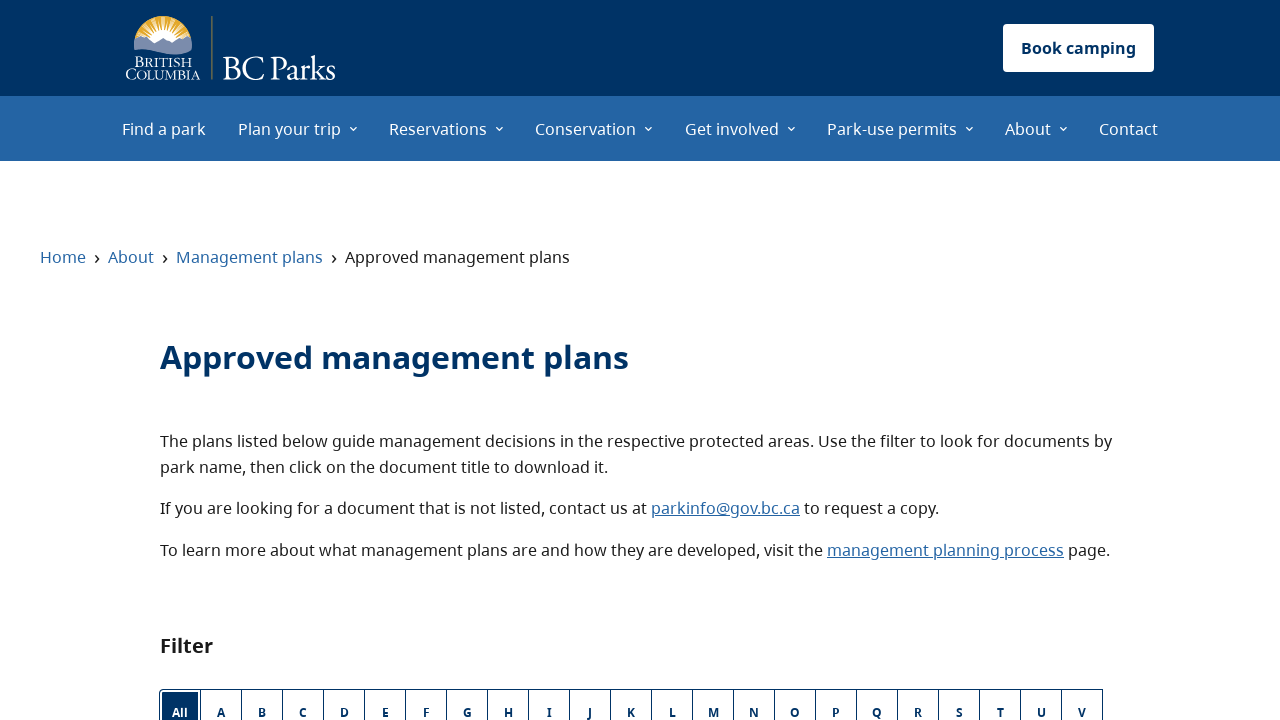

Letter filter button 'Z' is visible
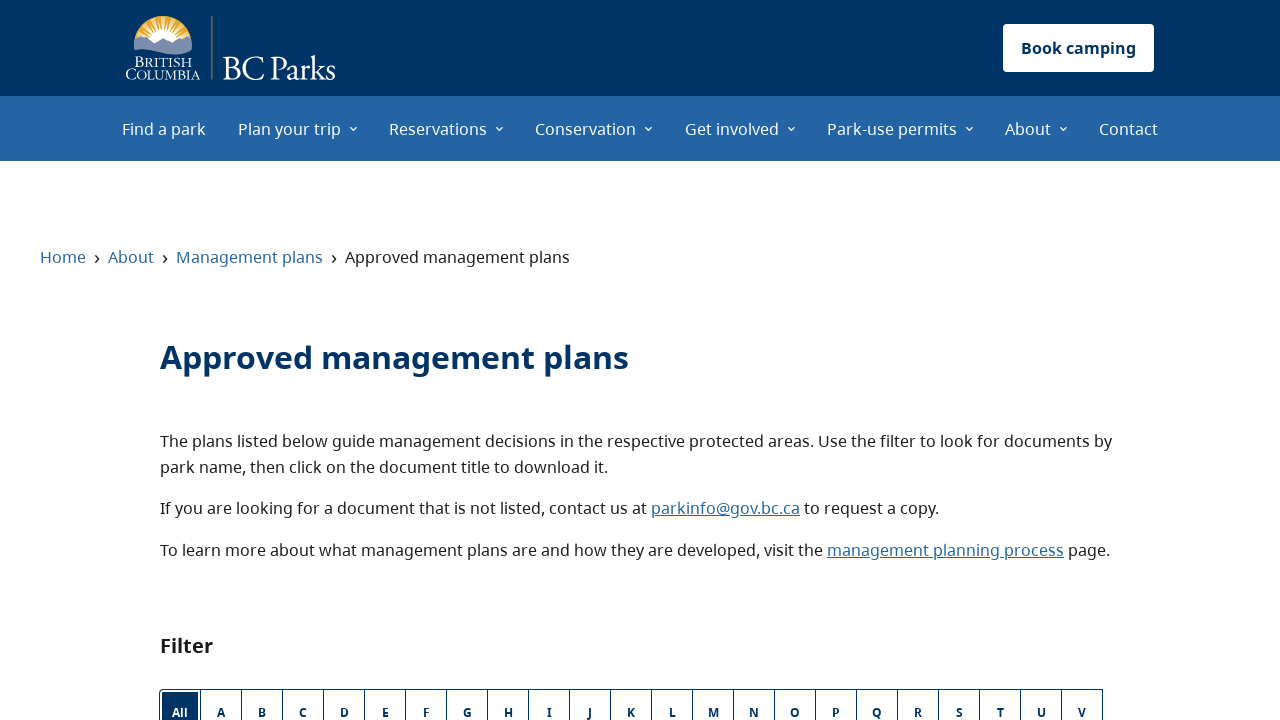

Letter heading 'A' is visible
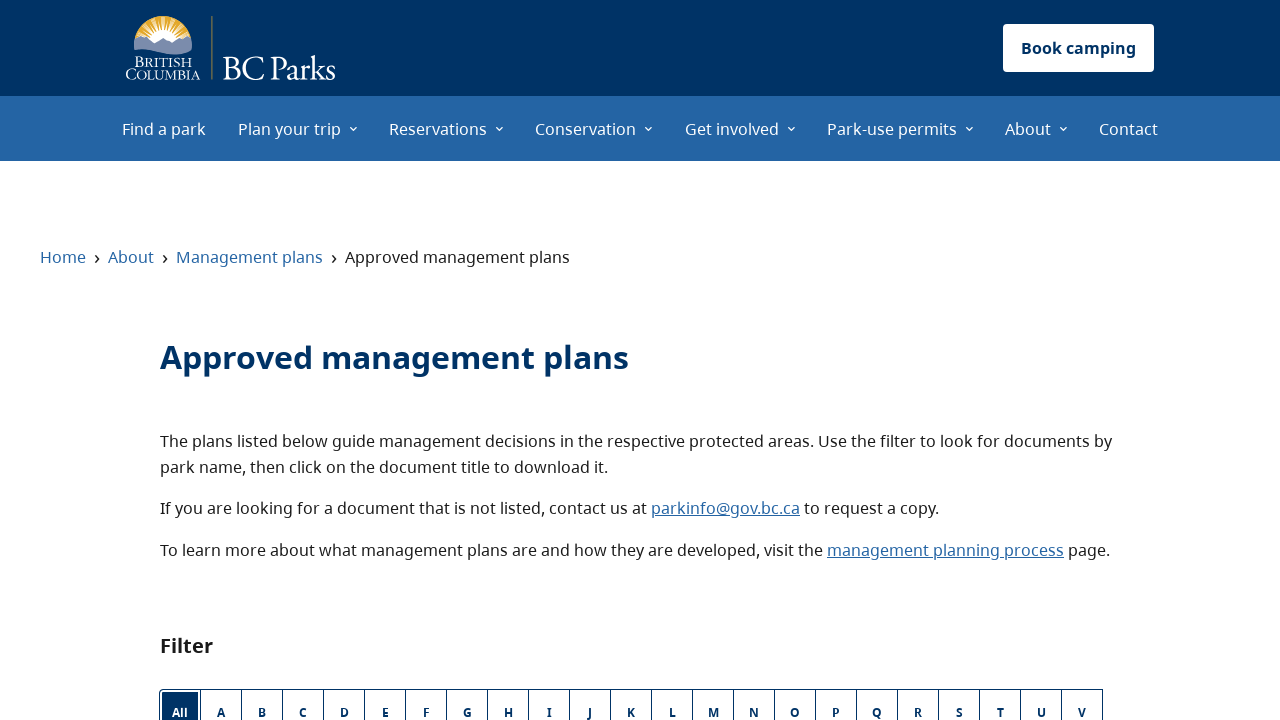

Letter heading 'B' is visible
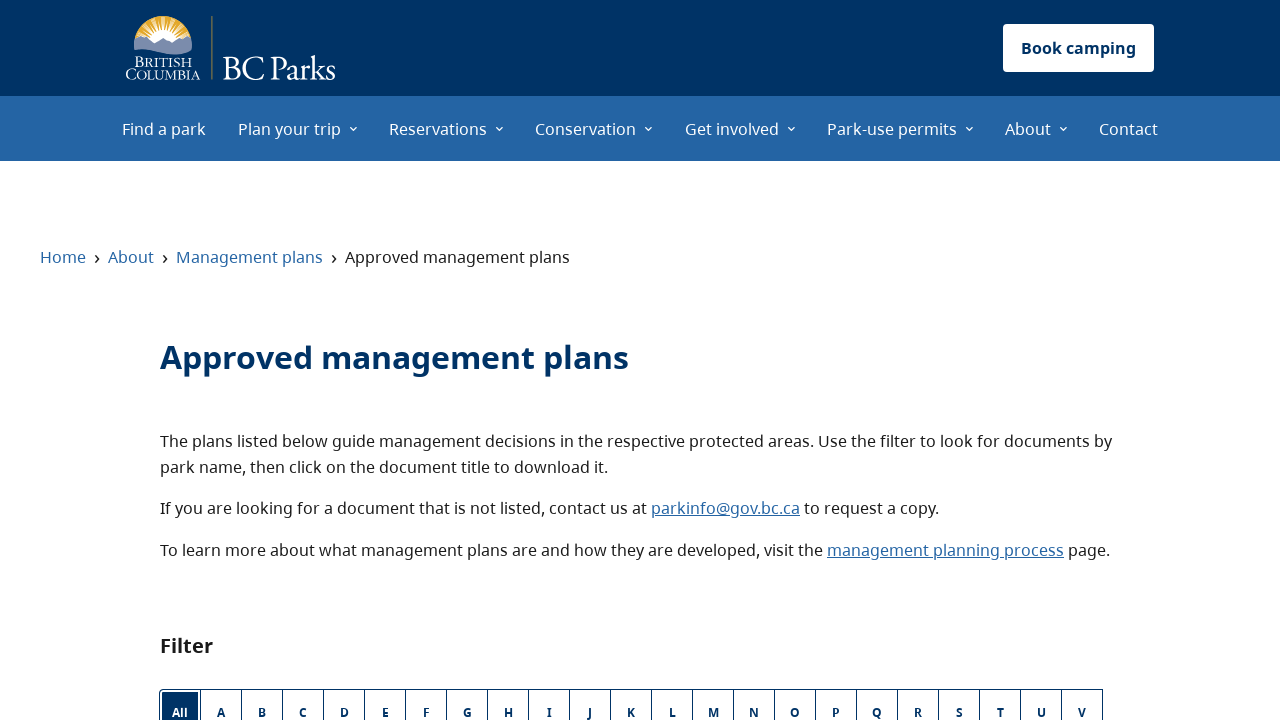

Letter heading 'C' is visible
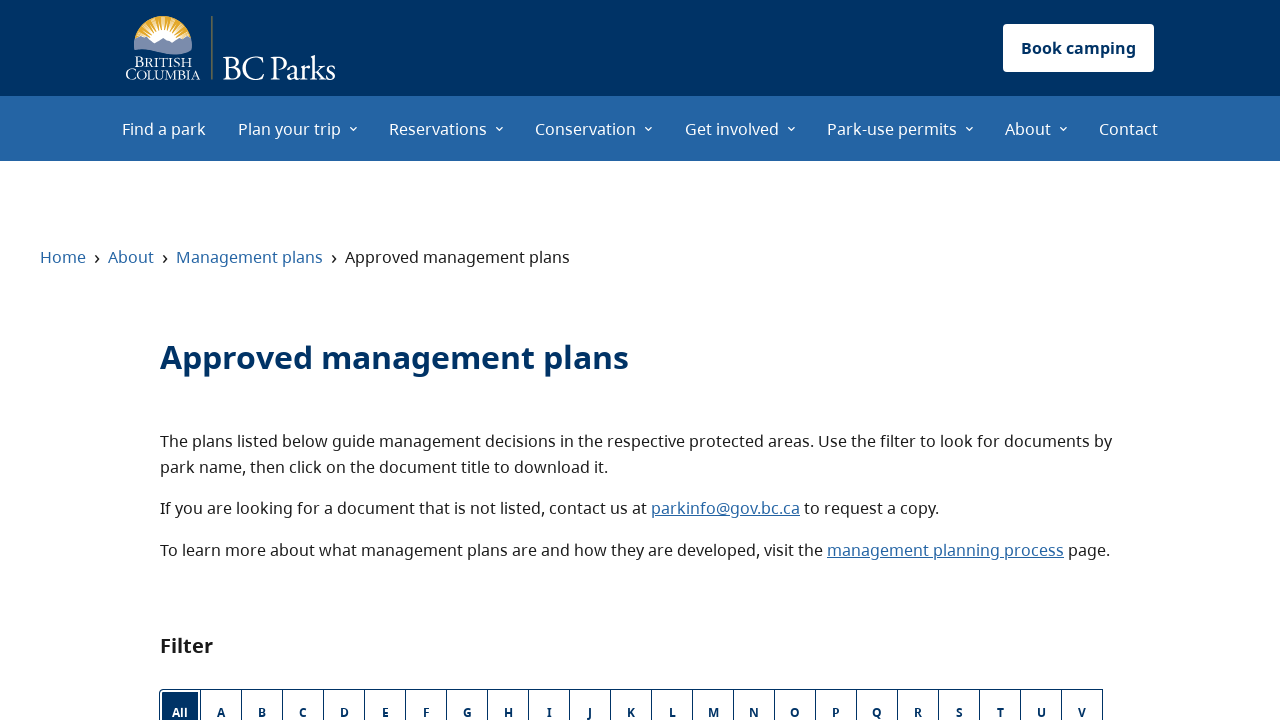

Letter heading 'D' is visible
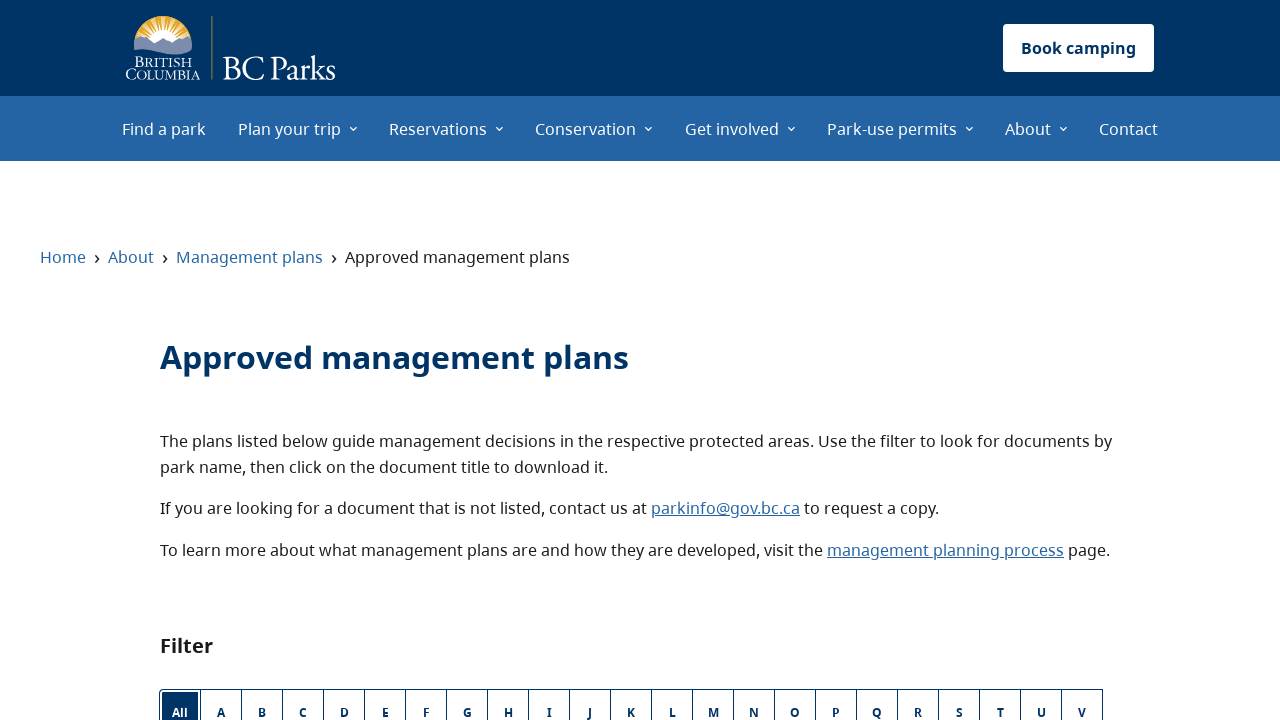

Letter heading 'E' is visible
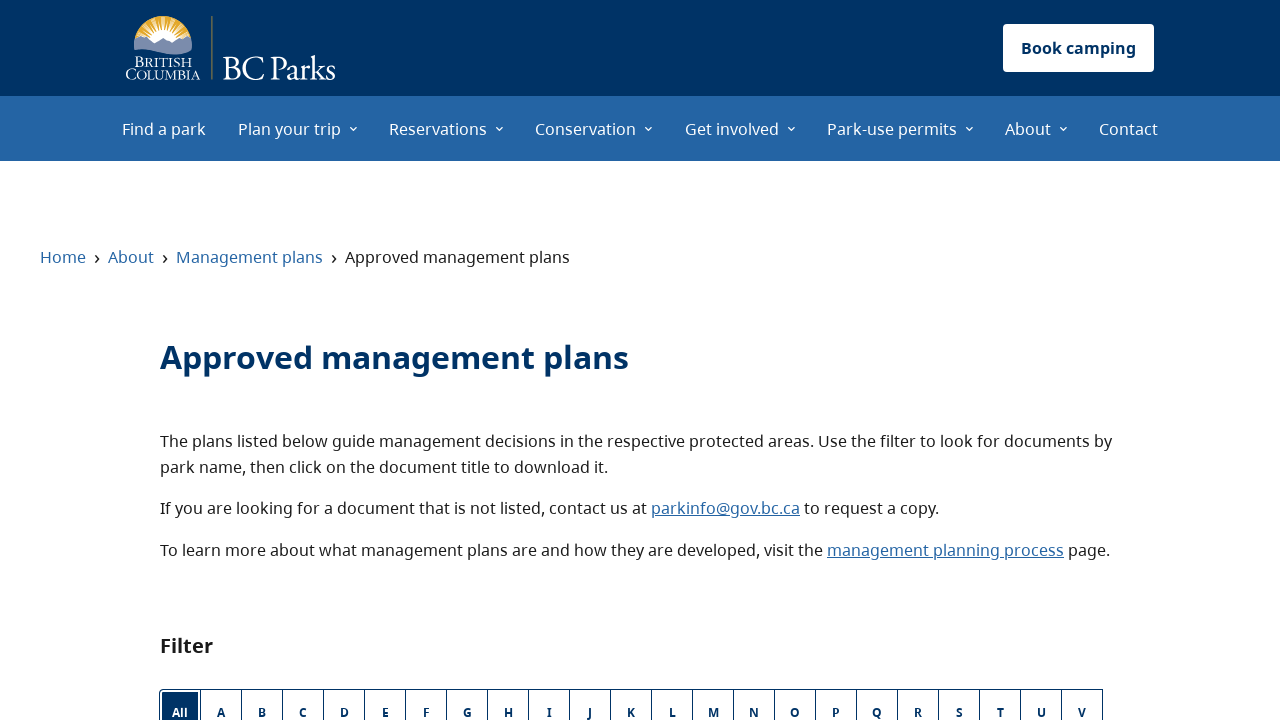

Letter heading 'F' is visible
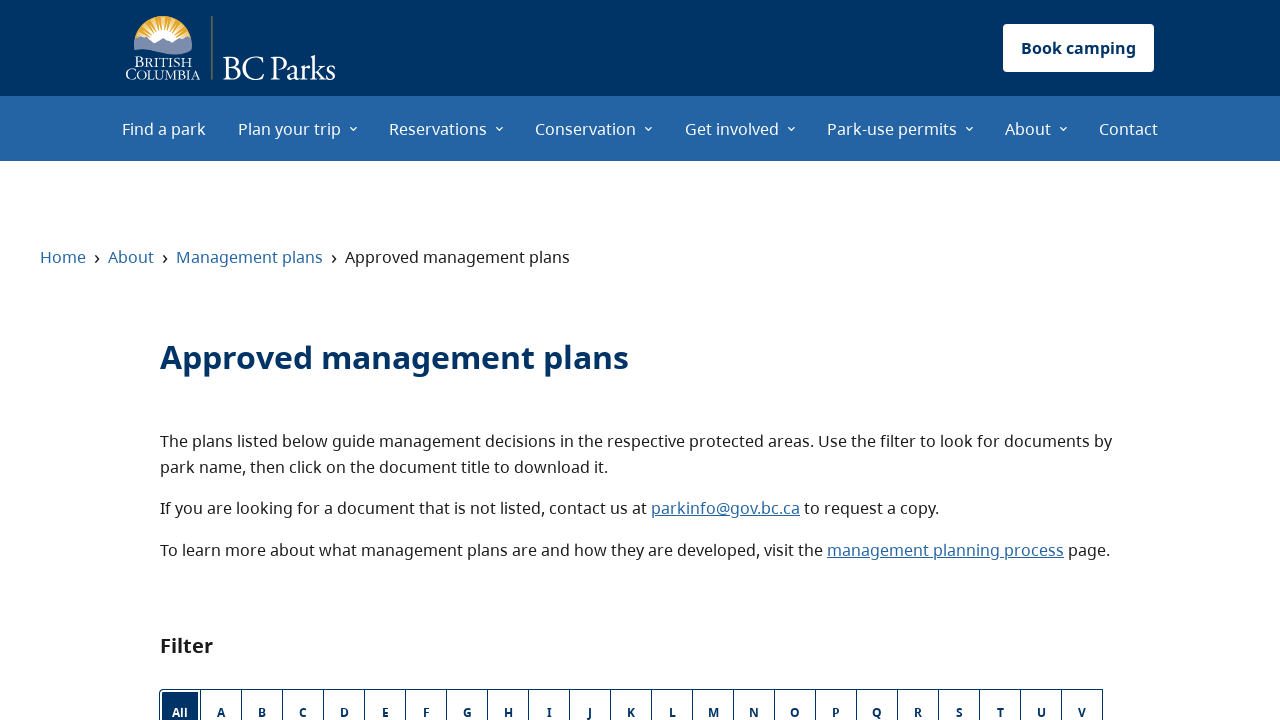

Letter heading 'G' is visible
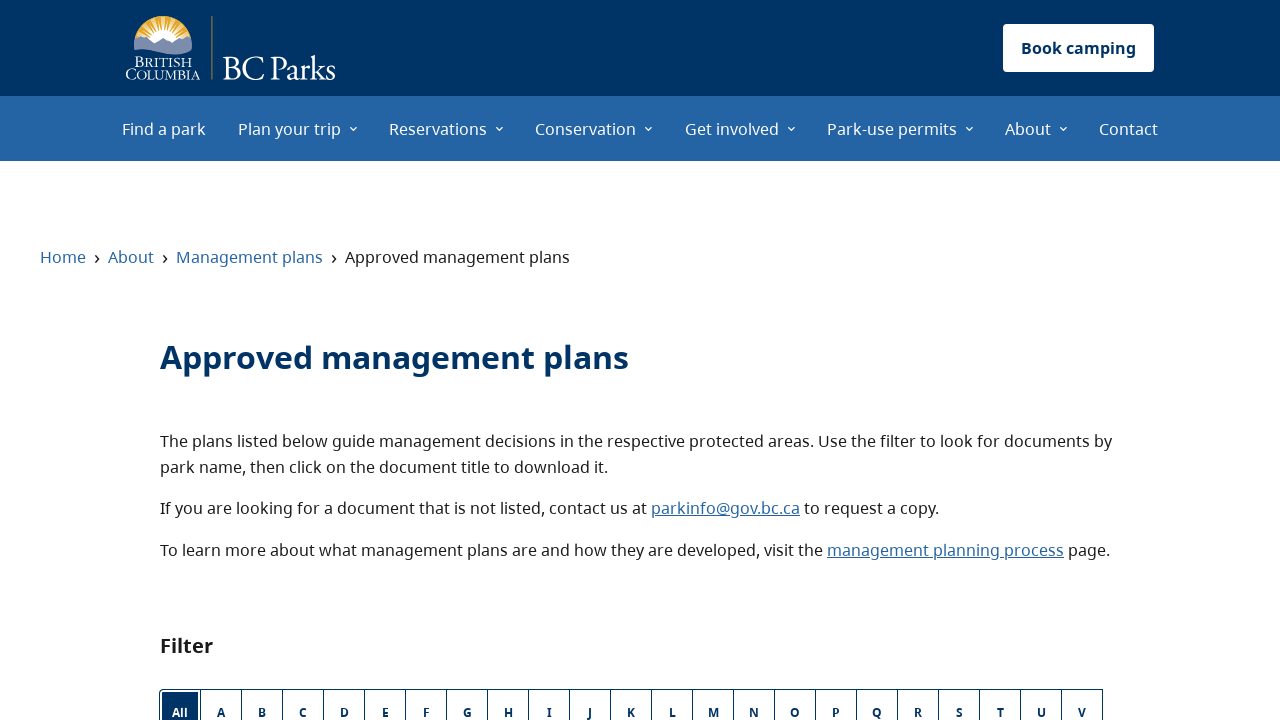

Letter heading 'H' is visible
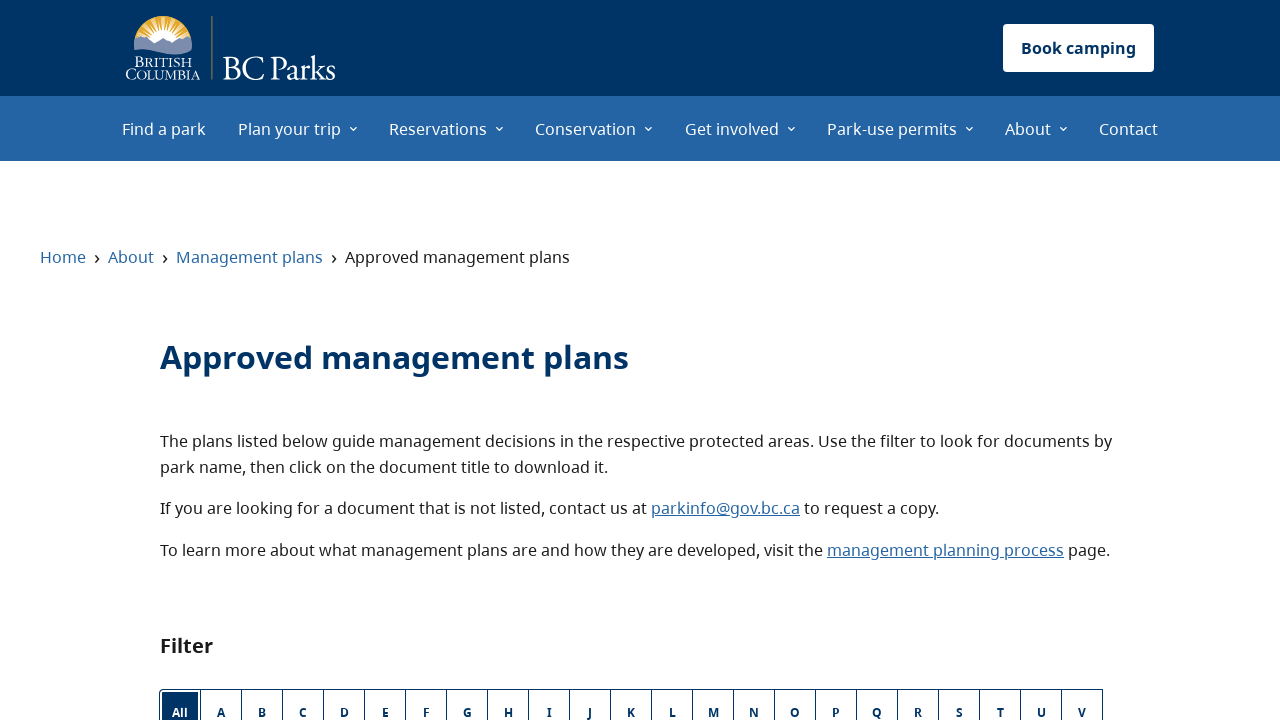

Letter heading 'I' is visible
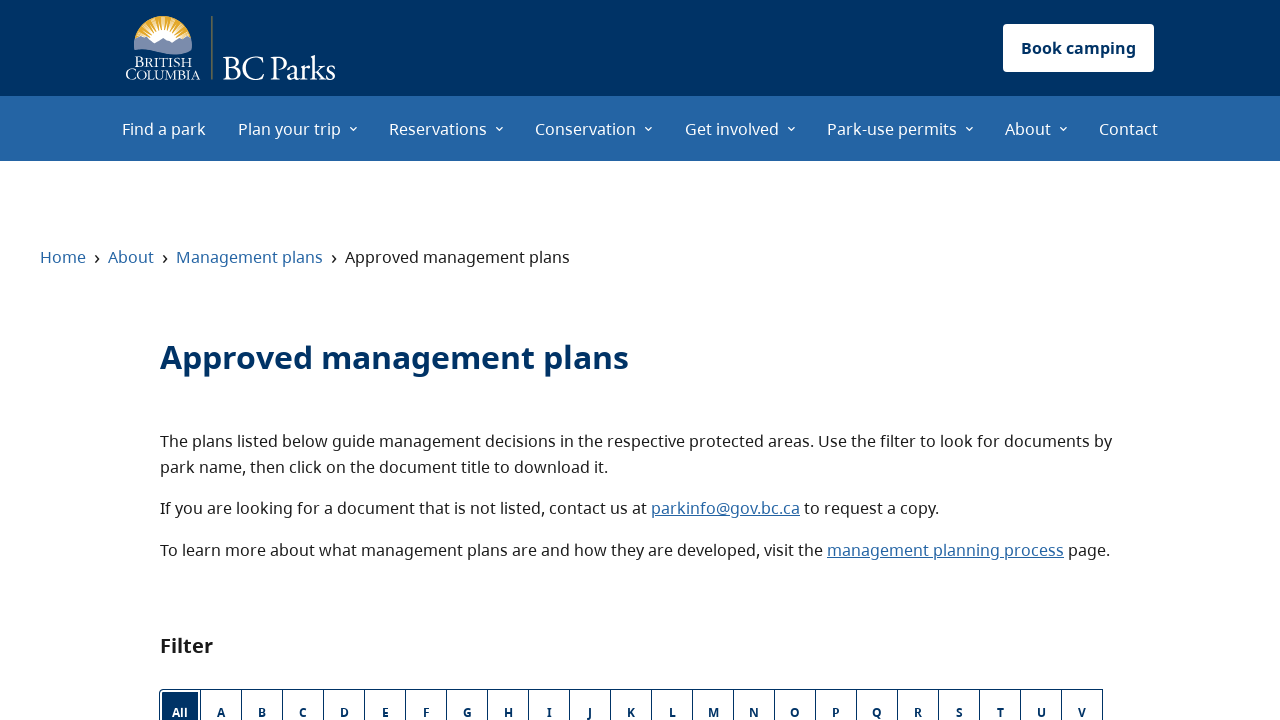

Letter heading 'J' is visible
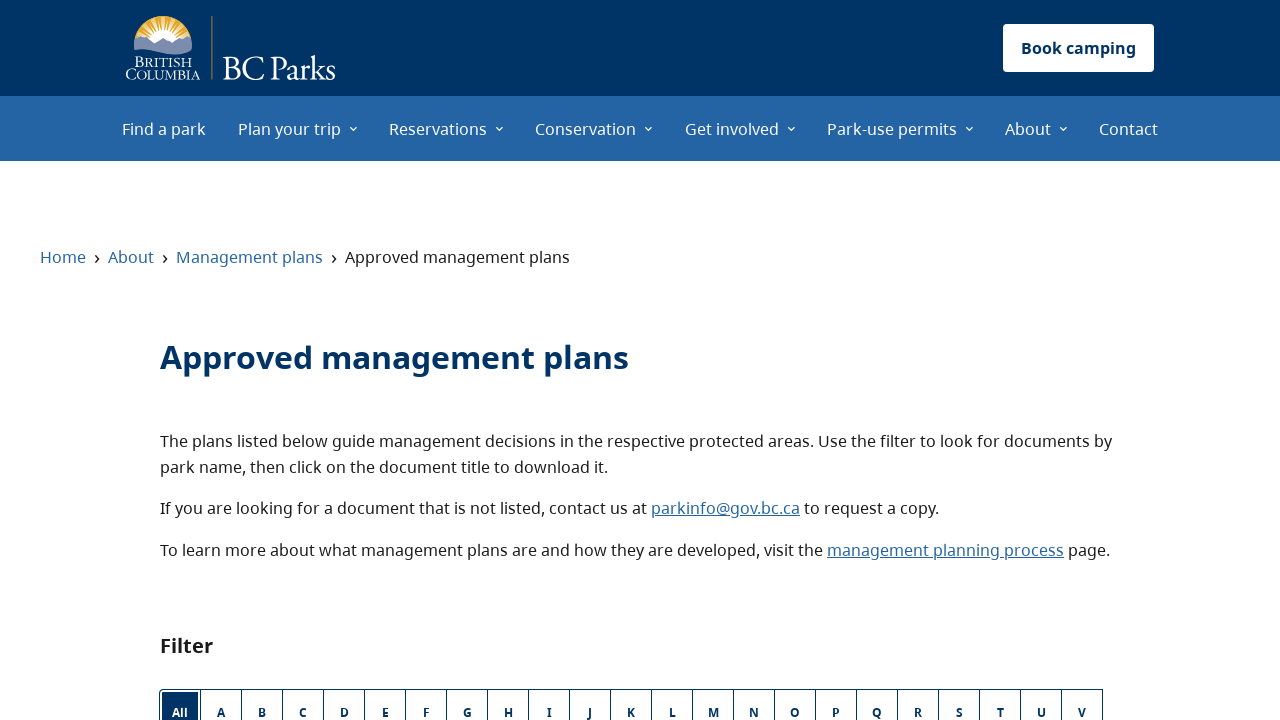

Letter heading 'K' is visible
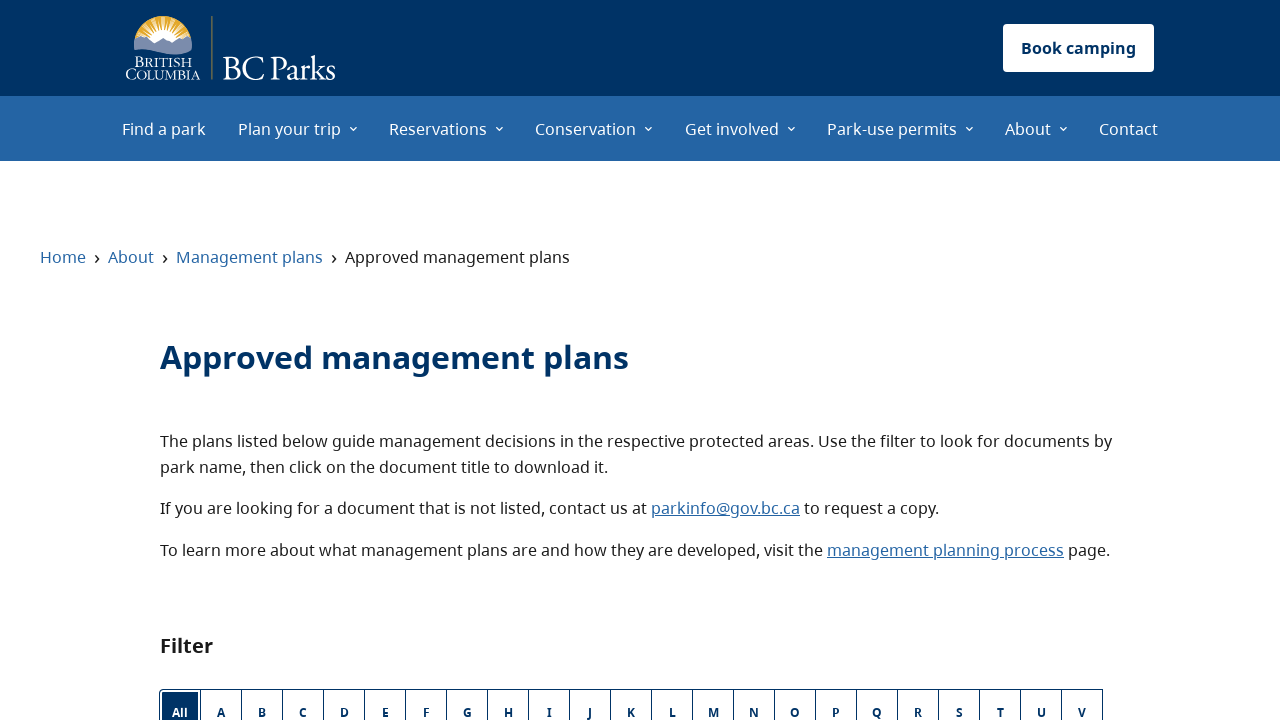

Letter heading 'L' is visible
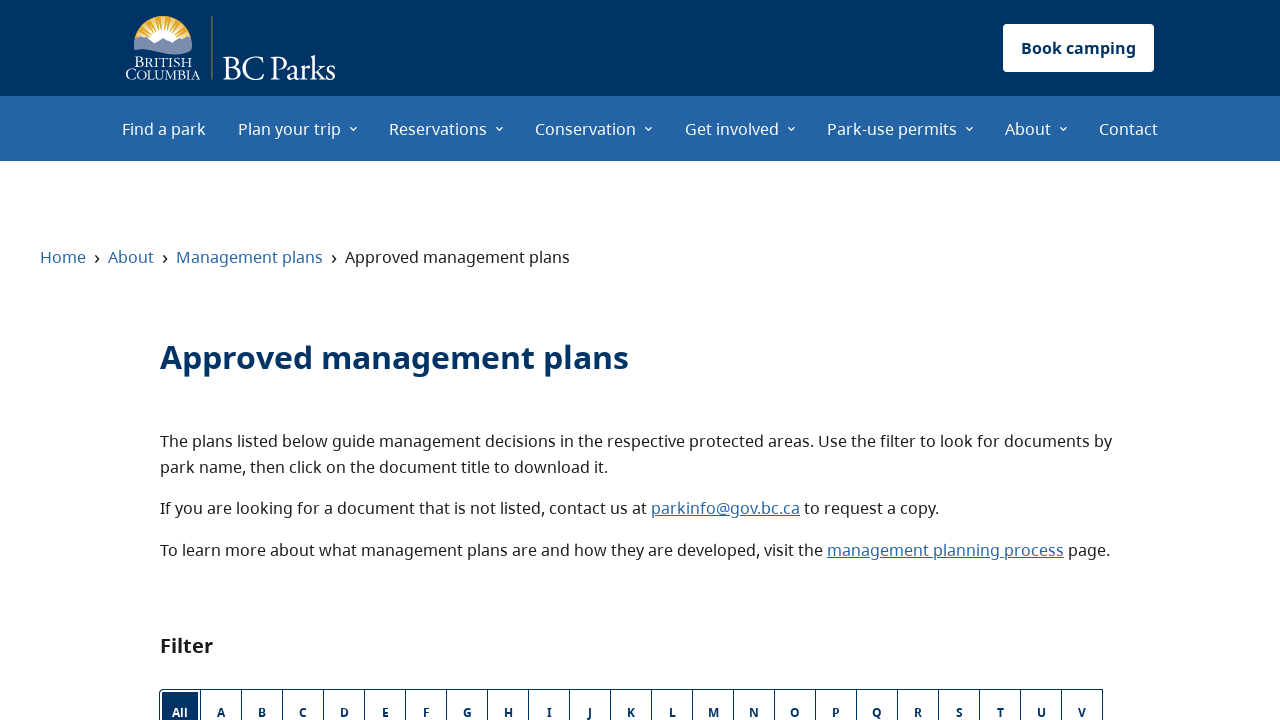

Letter heading 'M' is visible
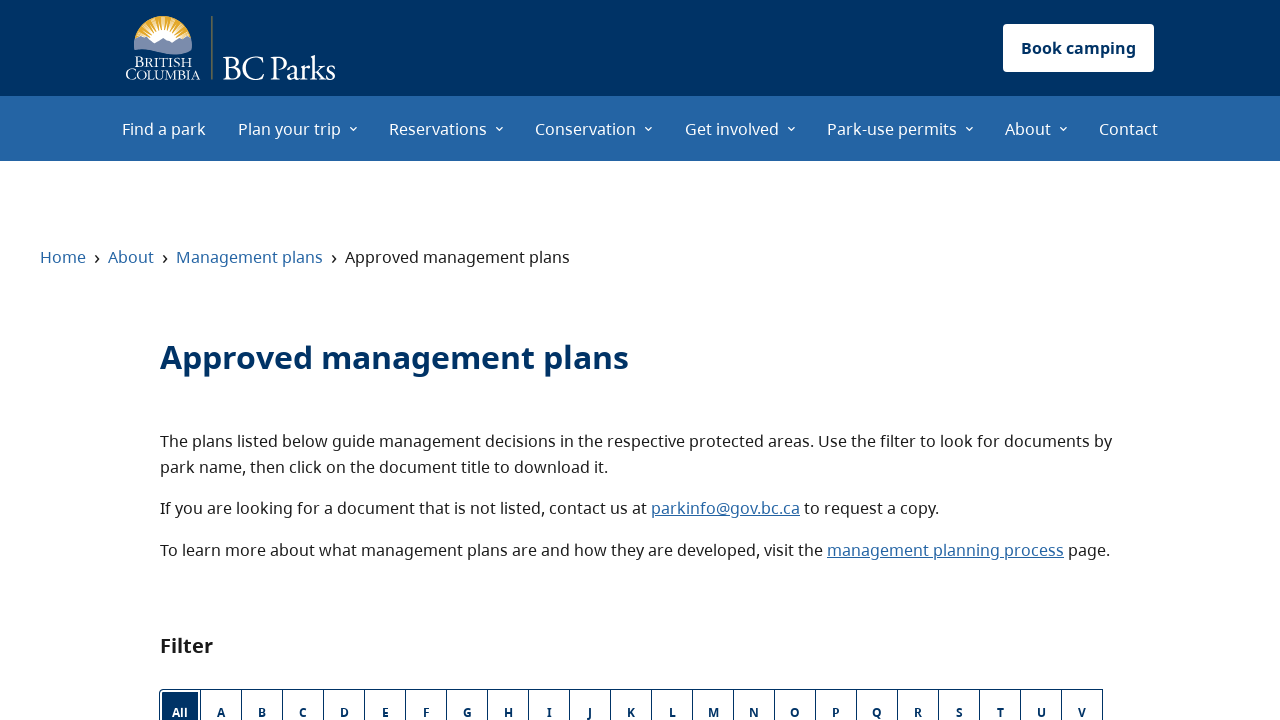

Letter heading 'N' is visible
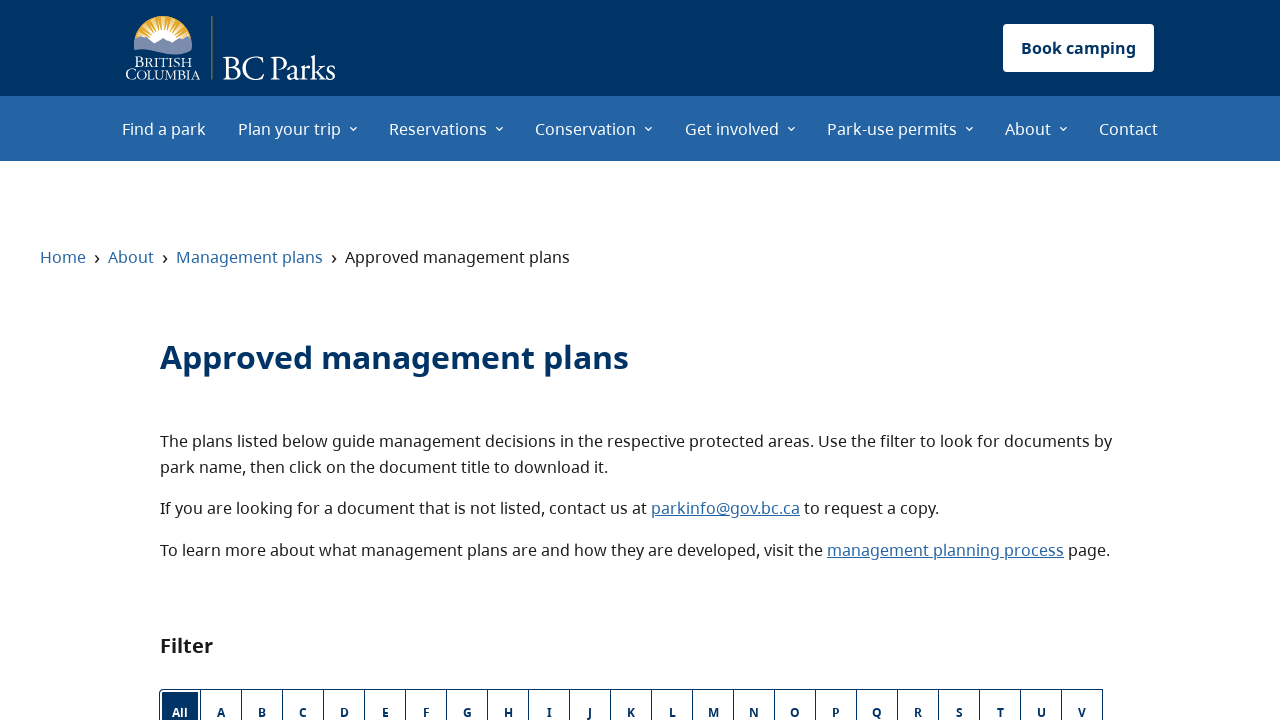

Letter heading 'O' is visible
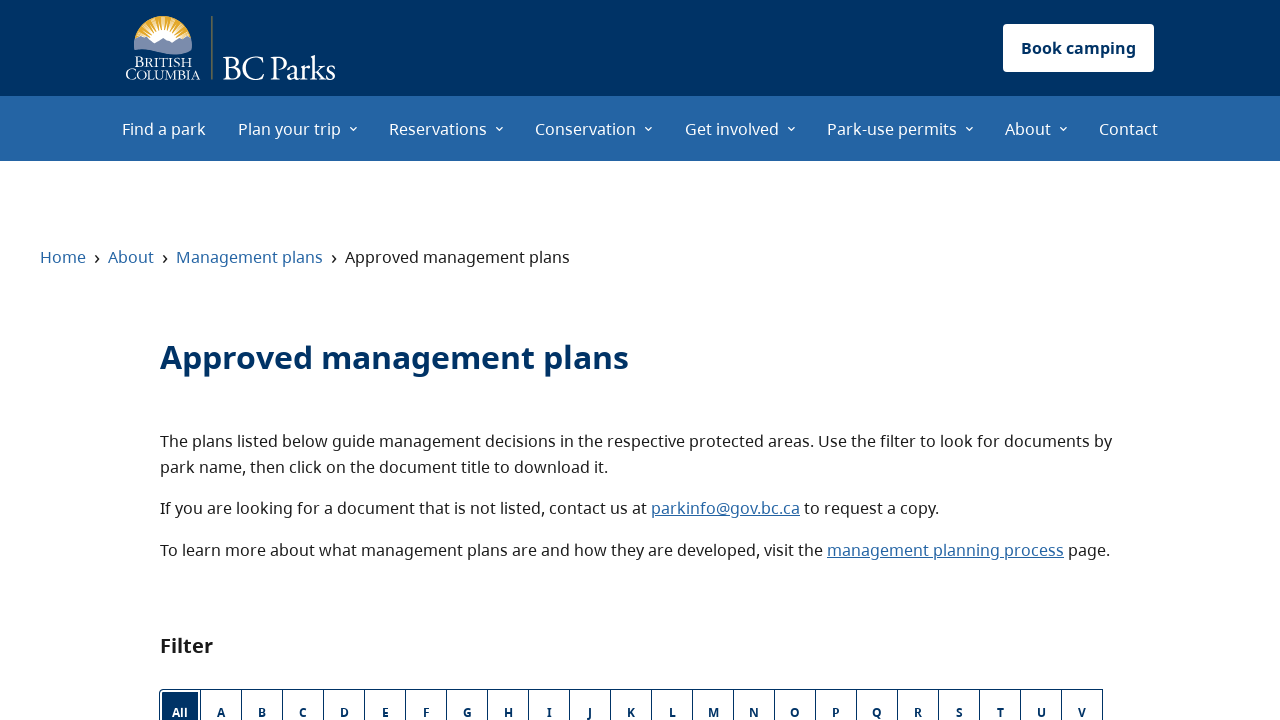

Letter heading 'P' is visible
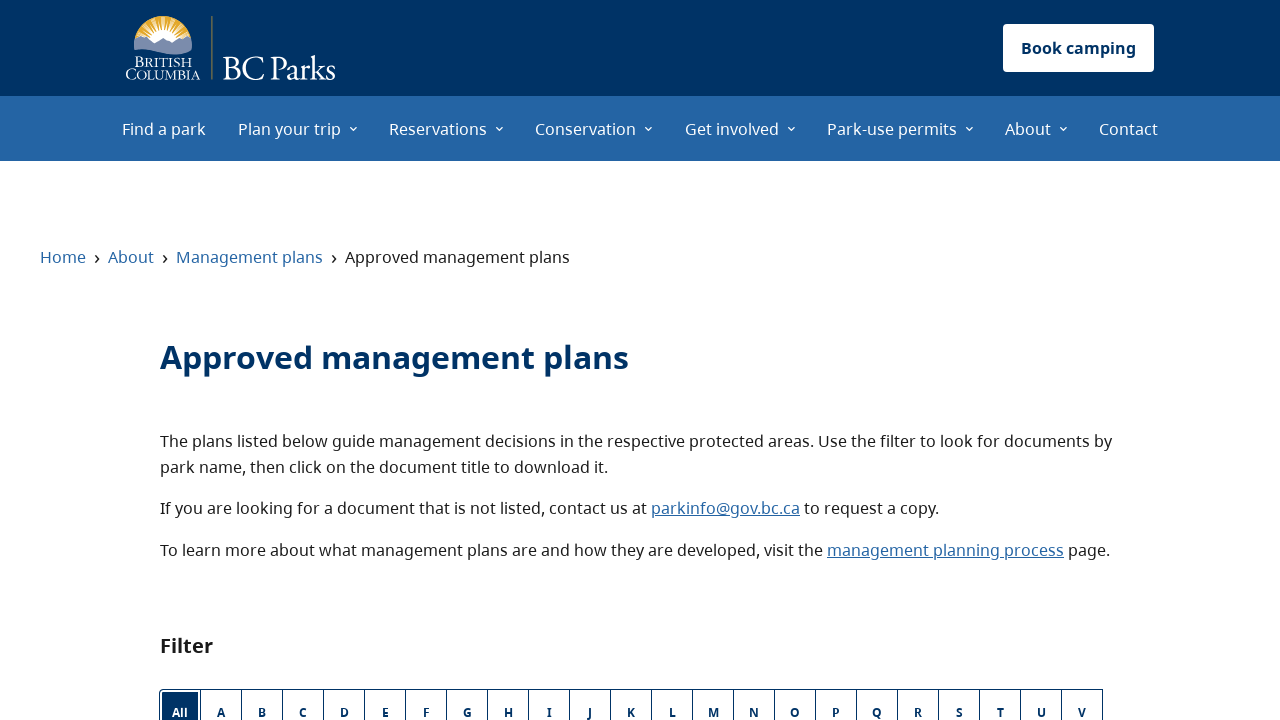

Letter heading 'Q' is visible
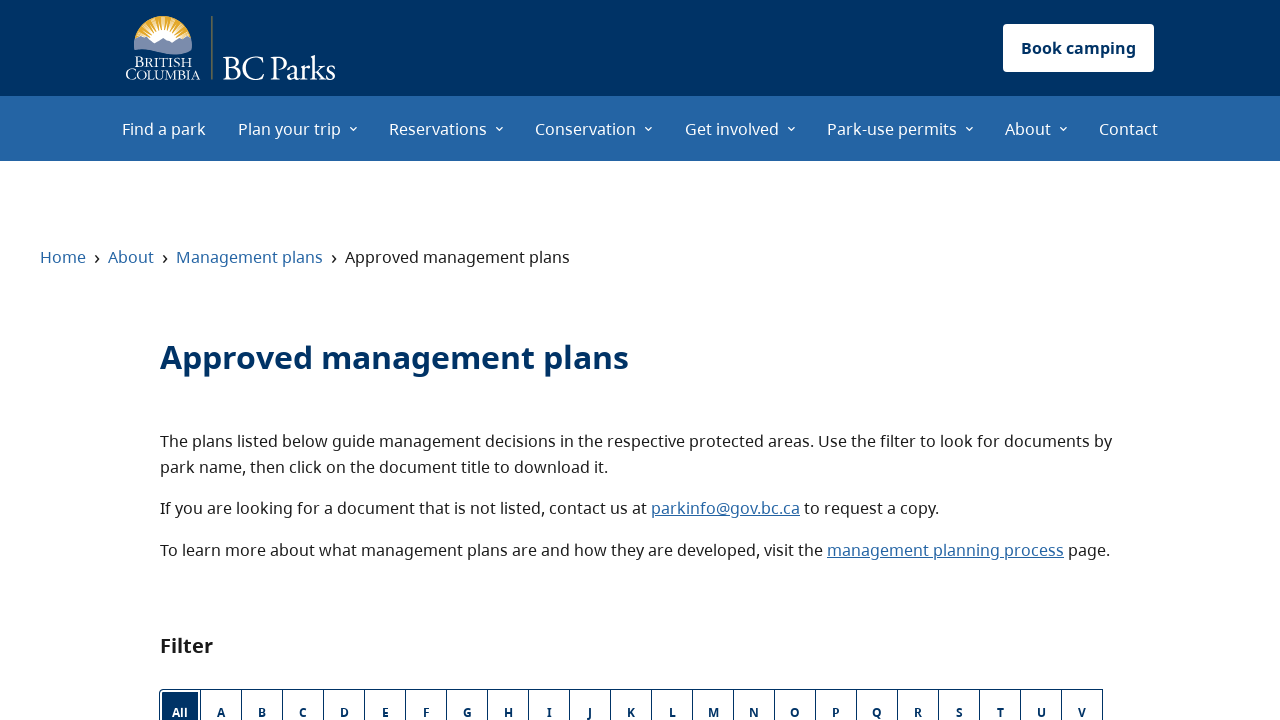

Letter heading 'R' is visible
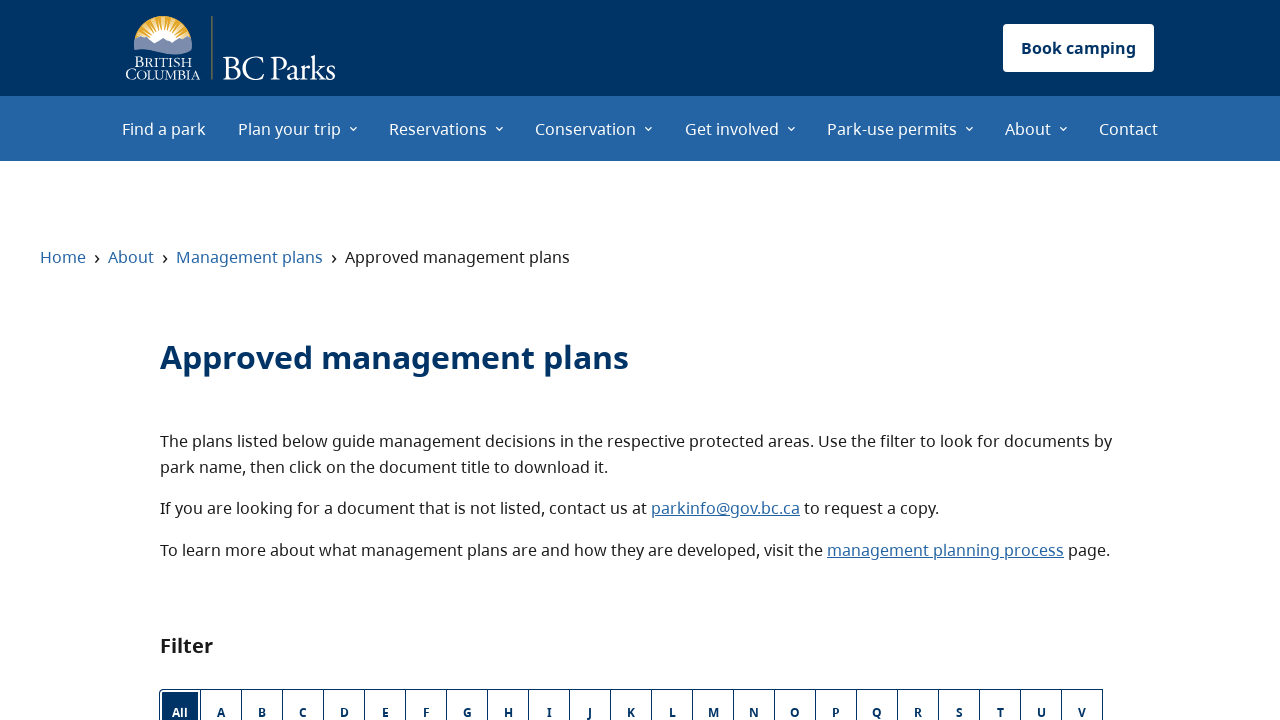

Letter heading 'S' is visible
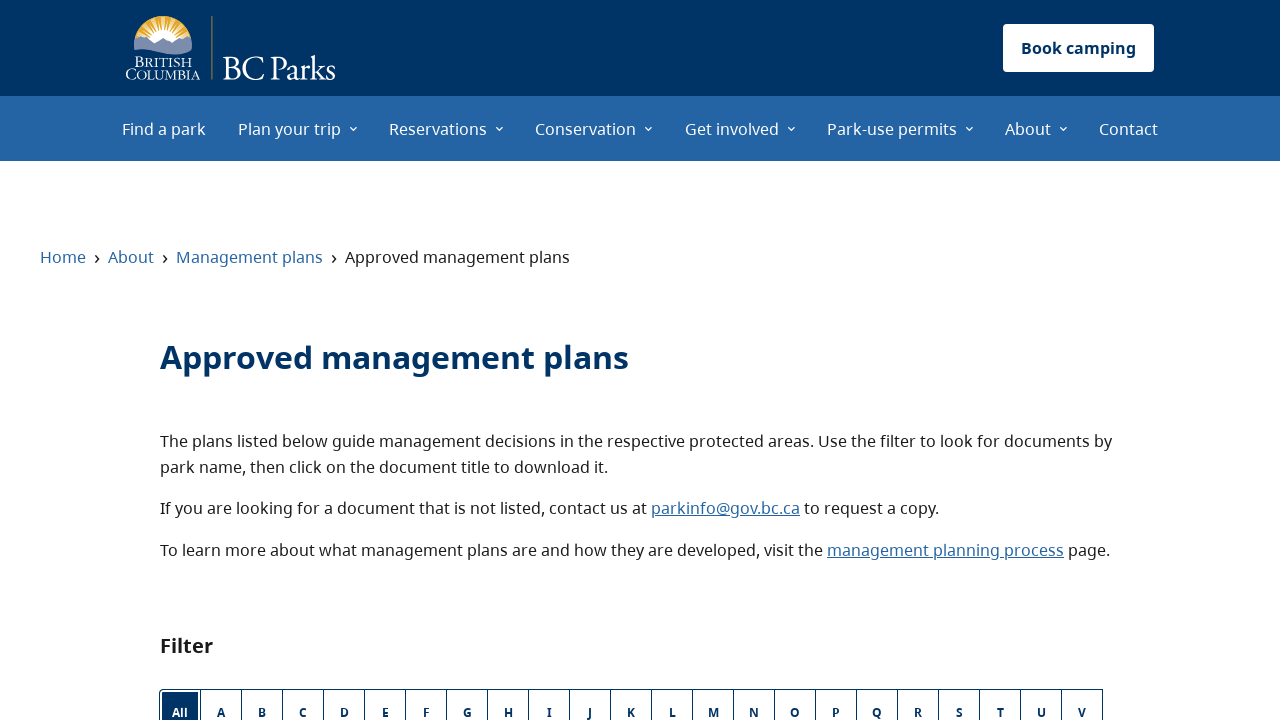

Letter heading 'T' is visible
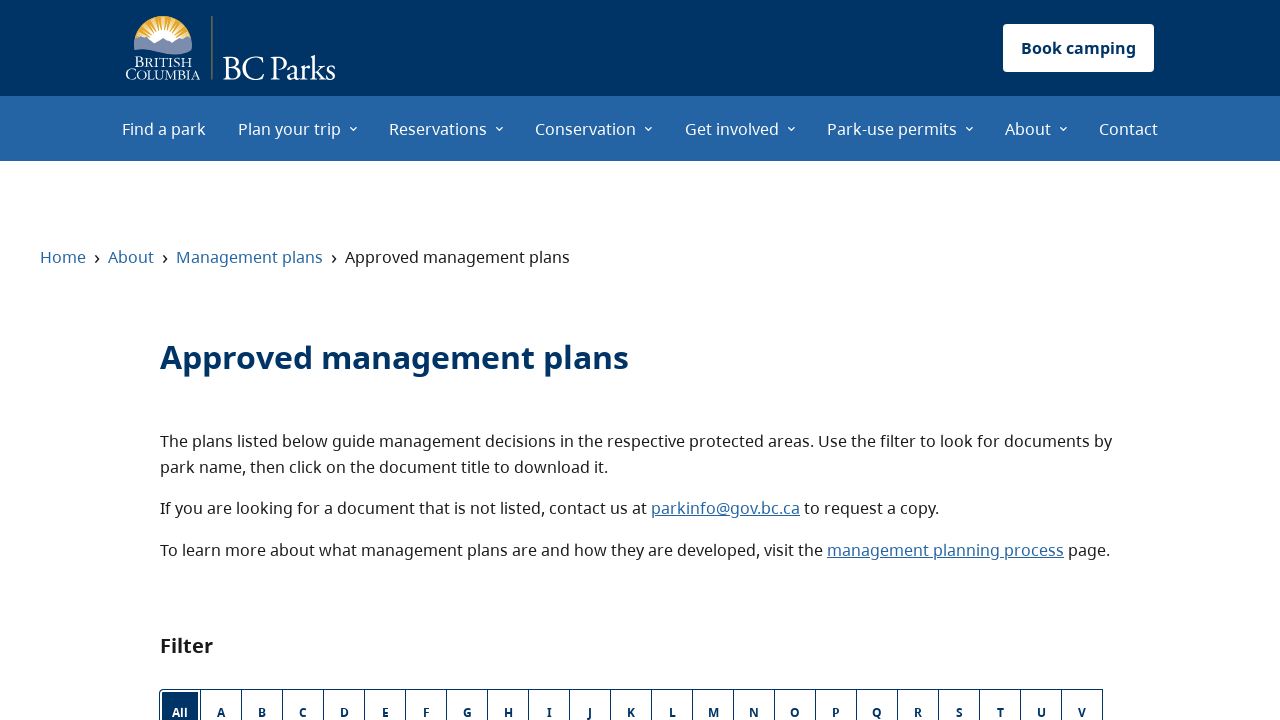

Letter heading 'U' is visible
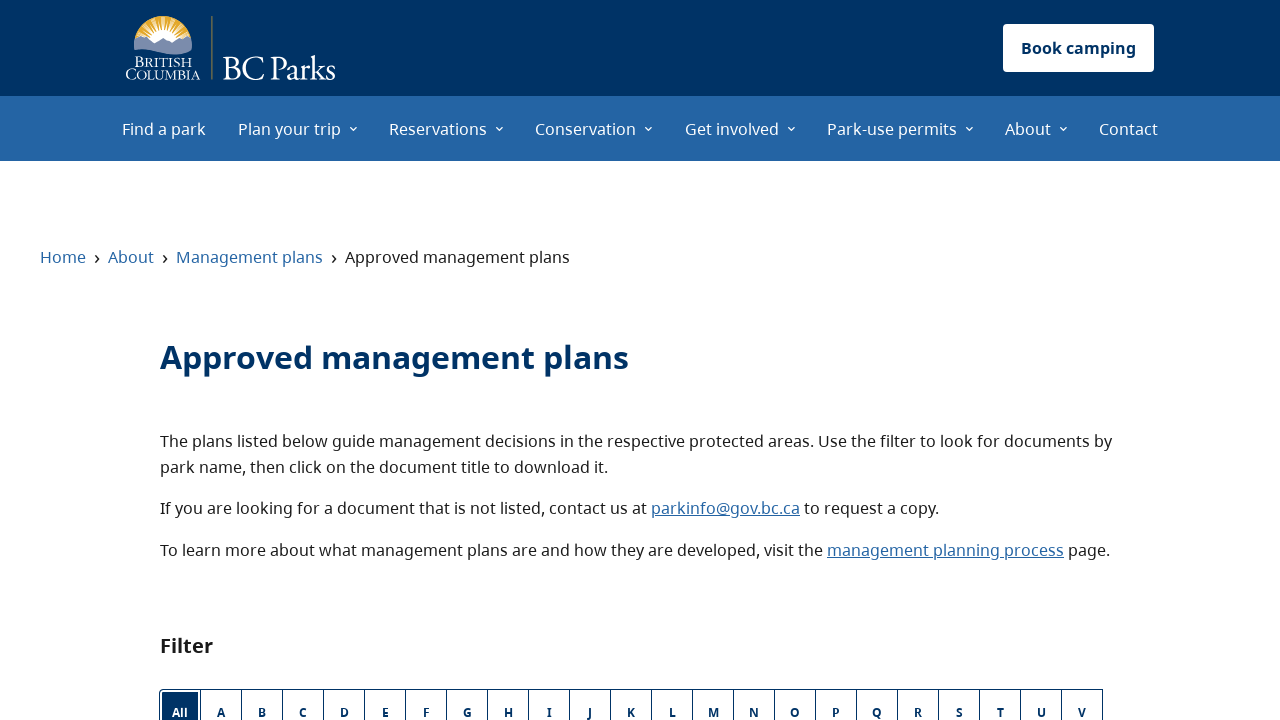

Letter heading 'V' is visible
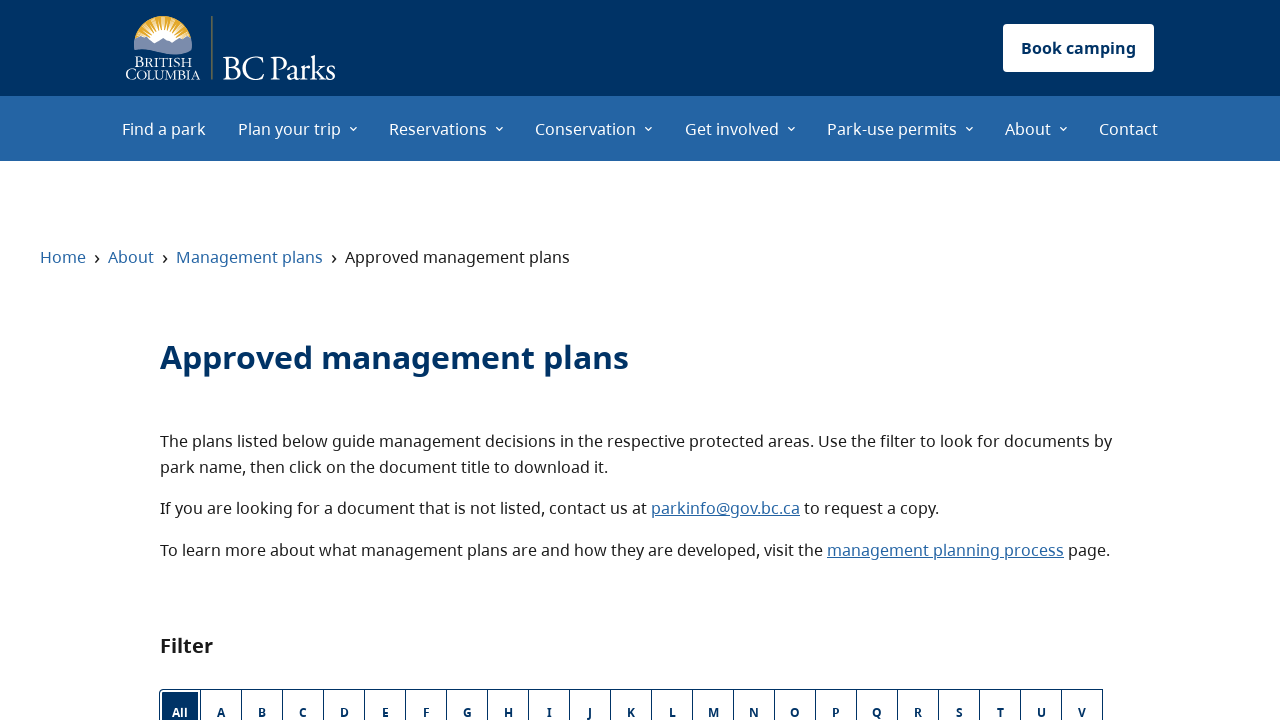

Letter heading 'W' is visible
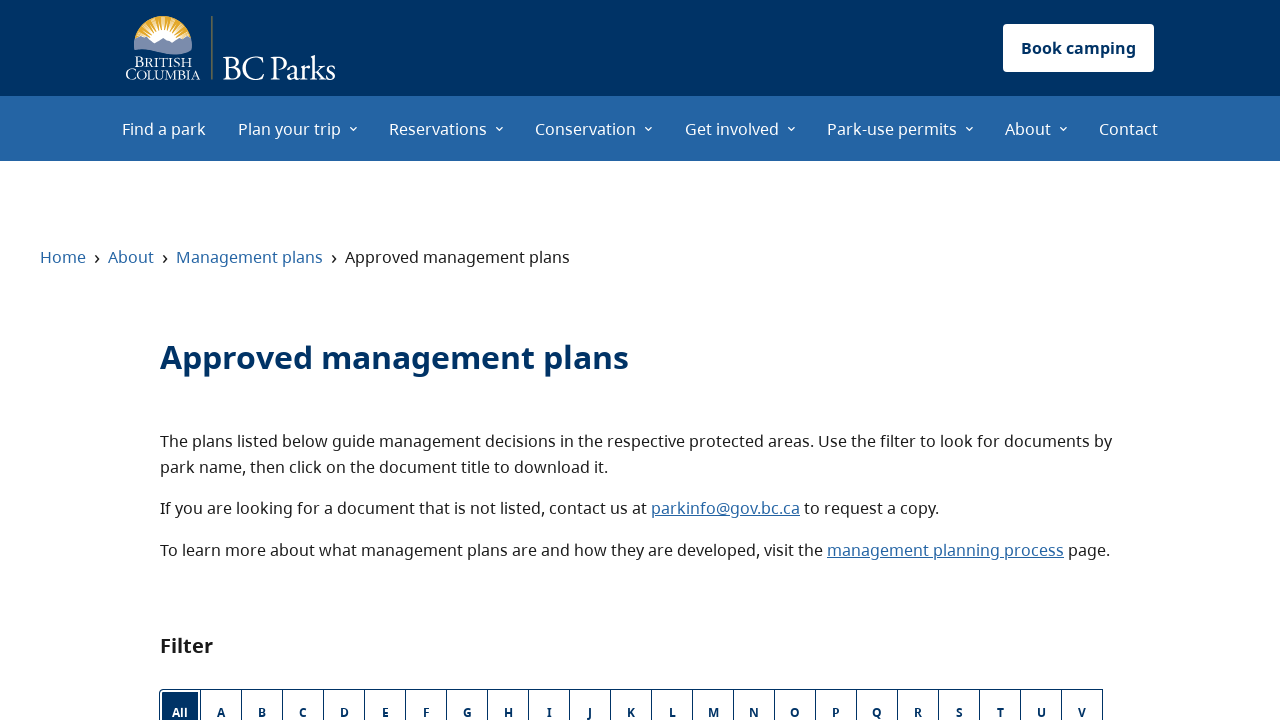

Letter heading 'X' is visible
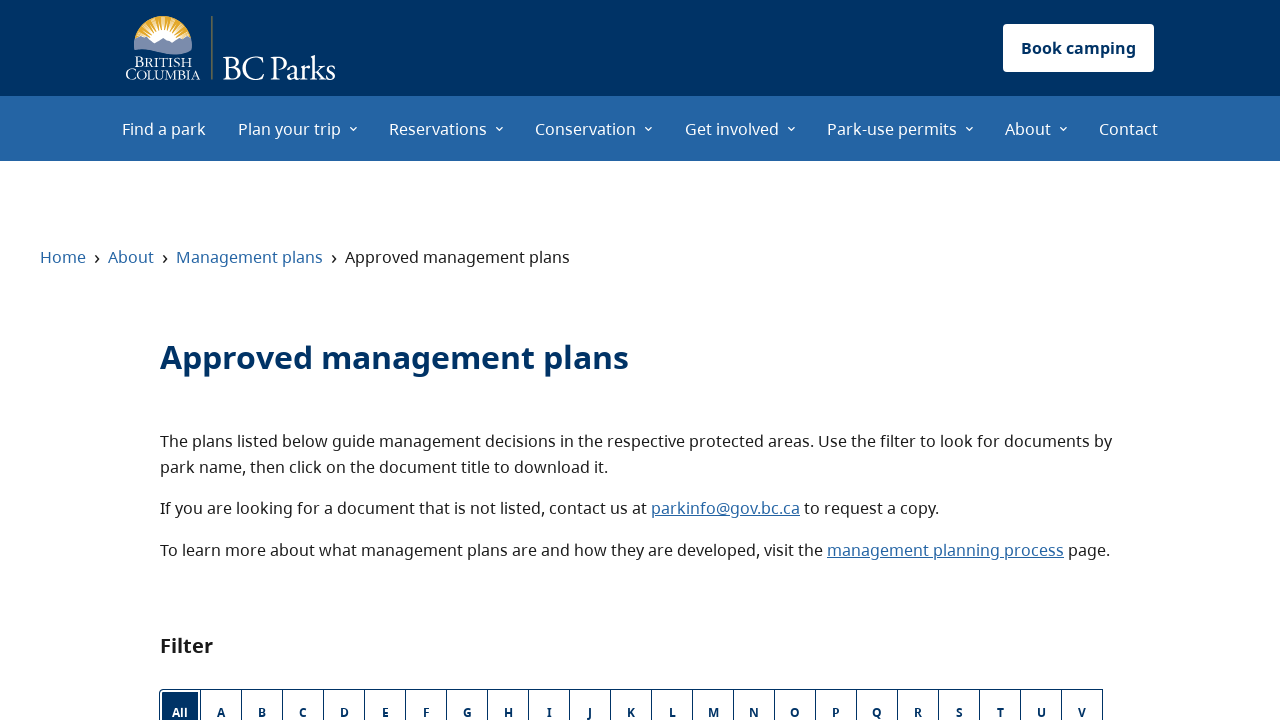

Letter heading 'Y' is visible
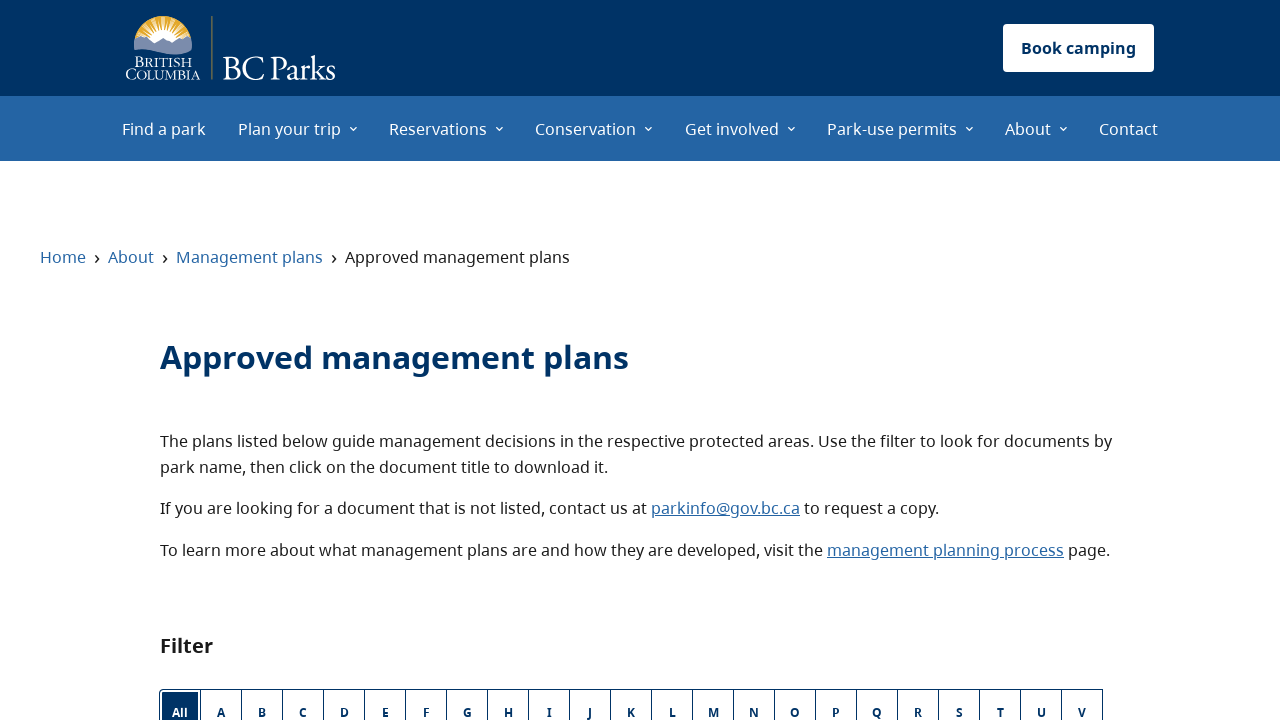

Letter heading 'Z' is visible
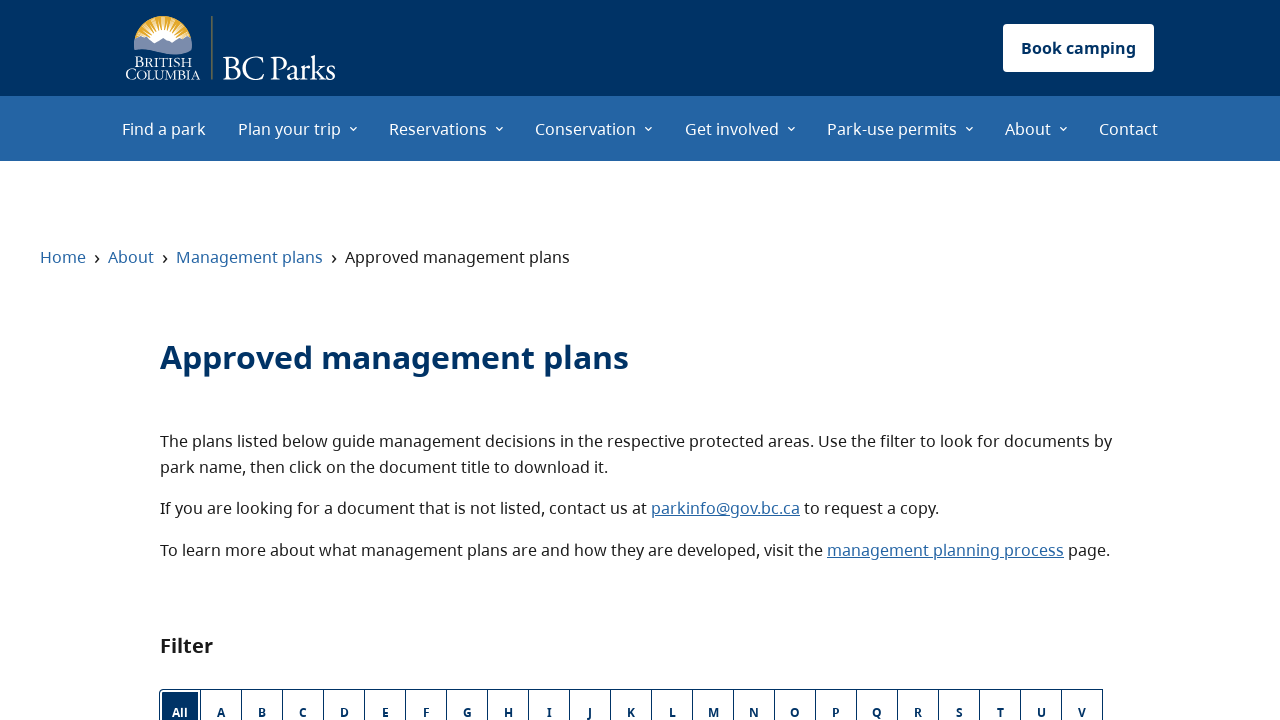

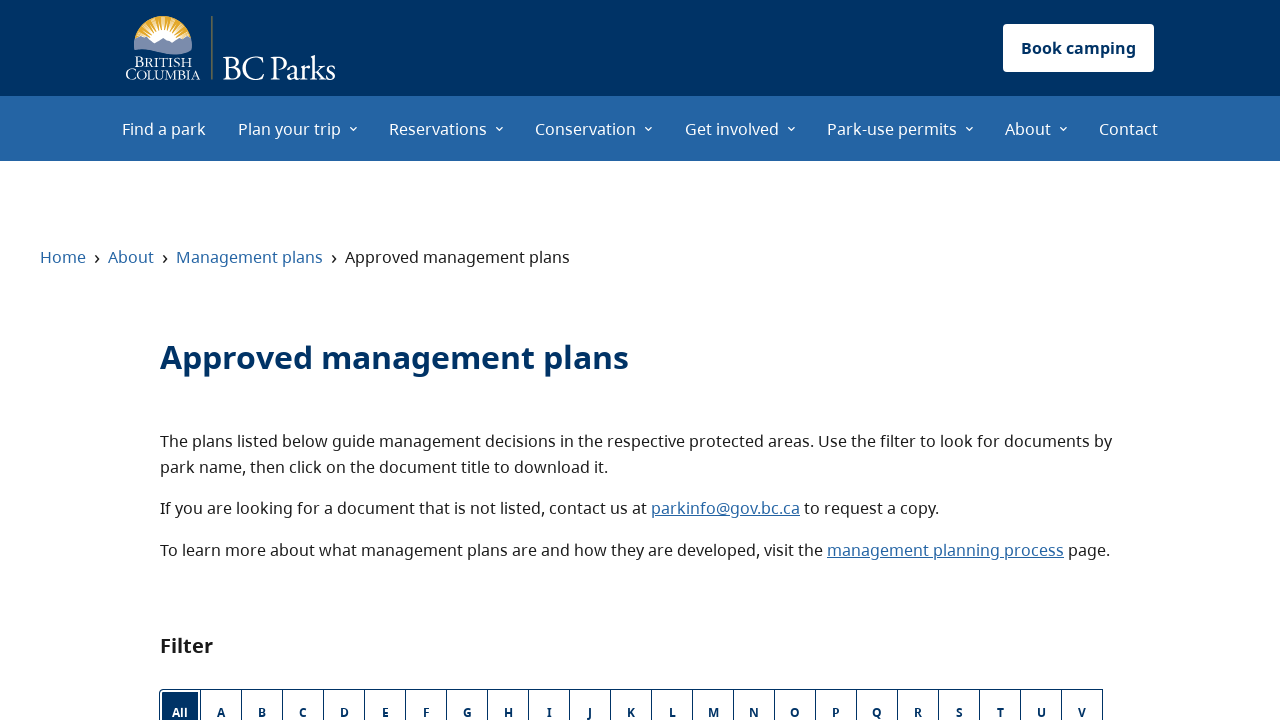